Tests the functionality of links in the footer section by opening each link in the first column of the footer table in a new tab and switching between all opened tabs

Starting URL: https://rahulshettyacademy.com/AutomationPractice/

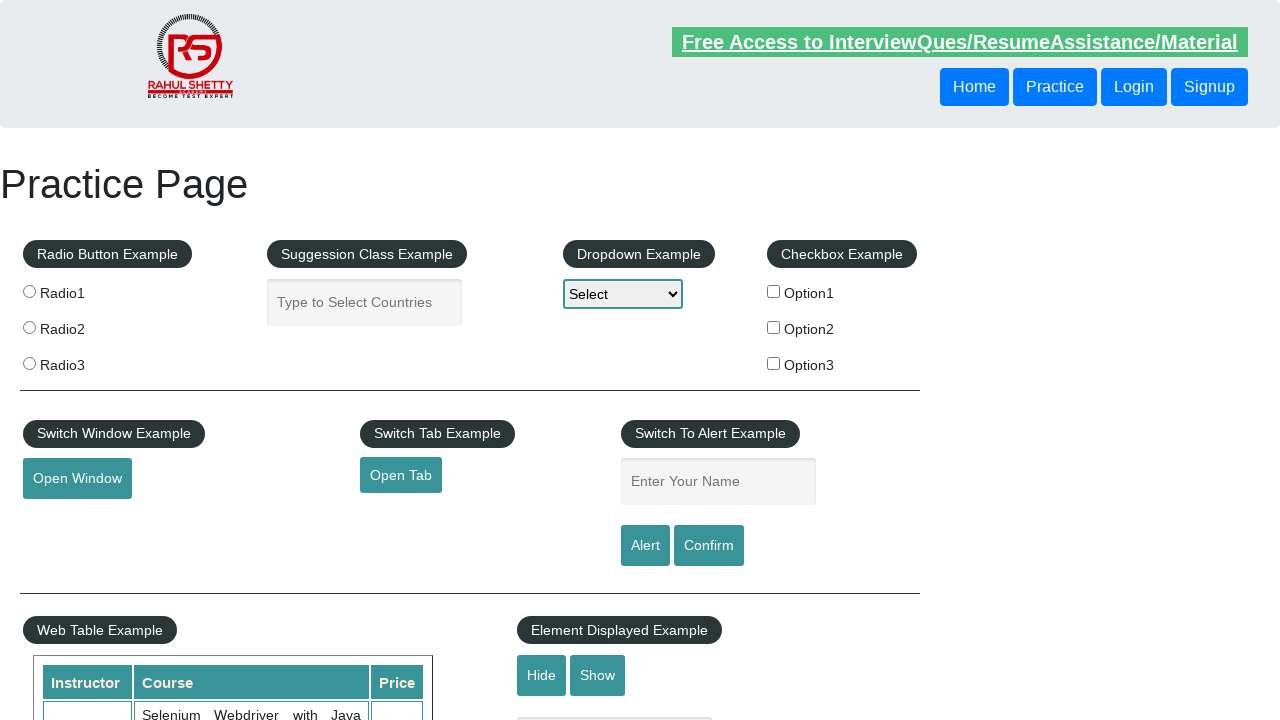

Footer section with ID 'gf-BIG' became visible
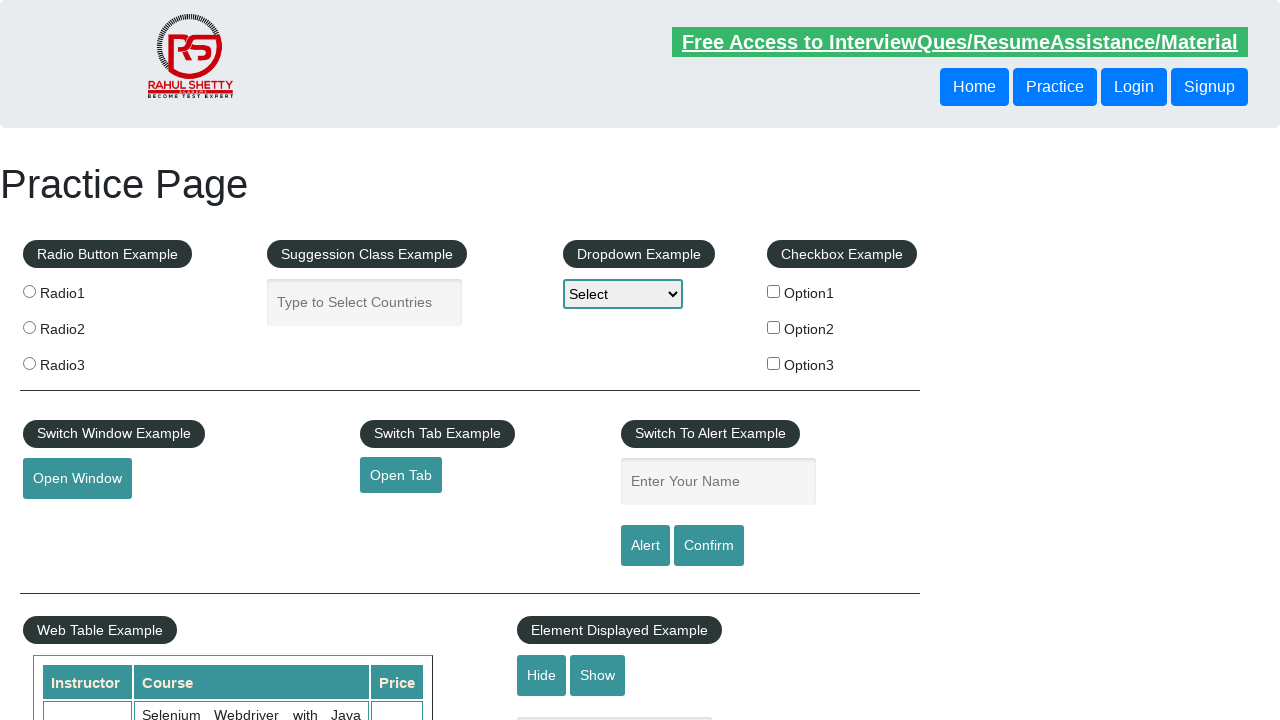

Retrieved all links from the first column of the footer table
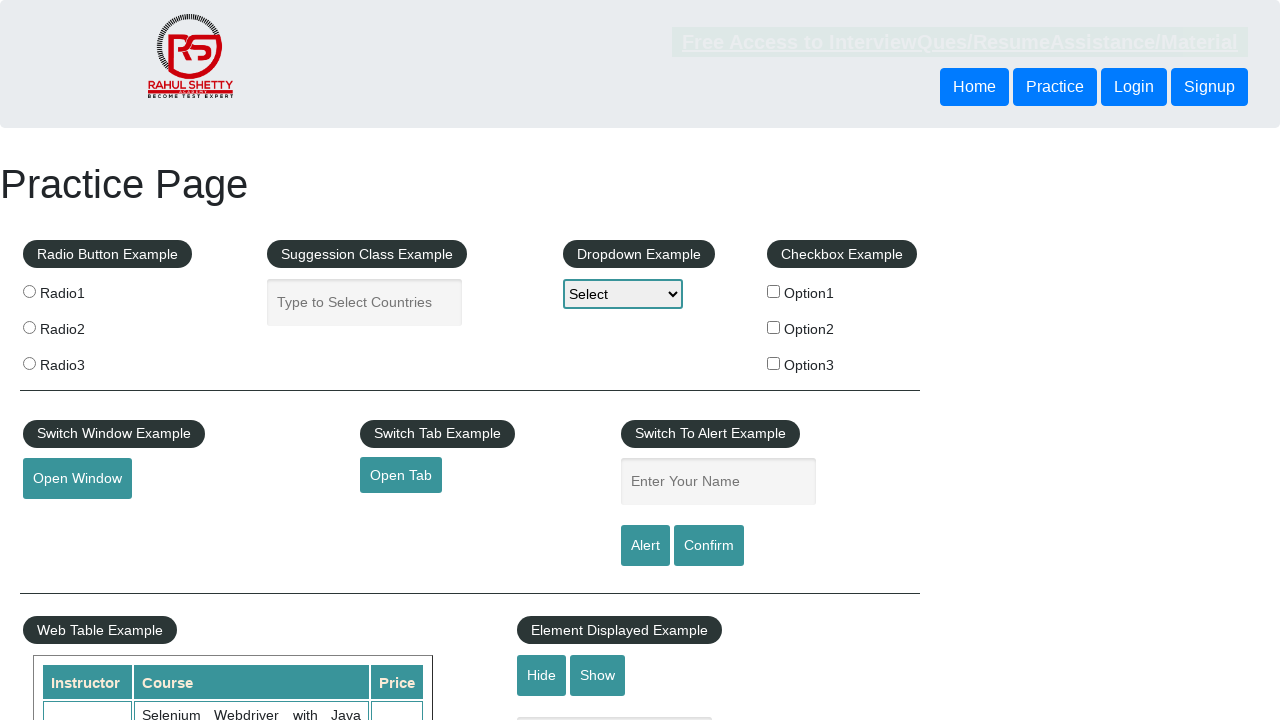

Stored reference to original page
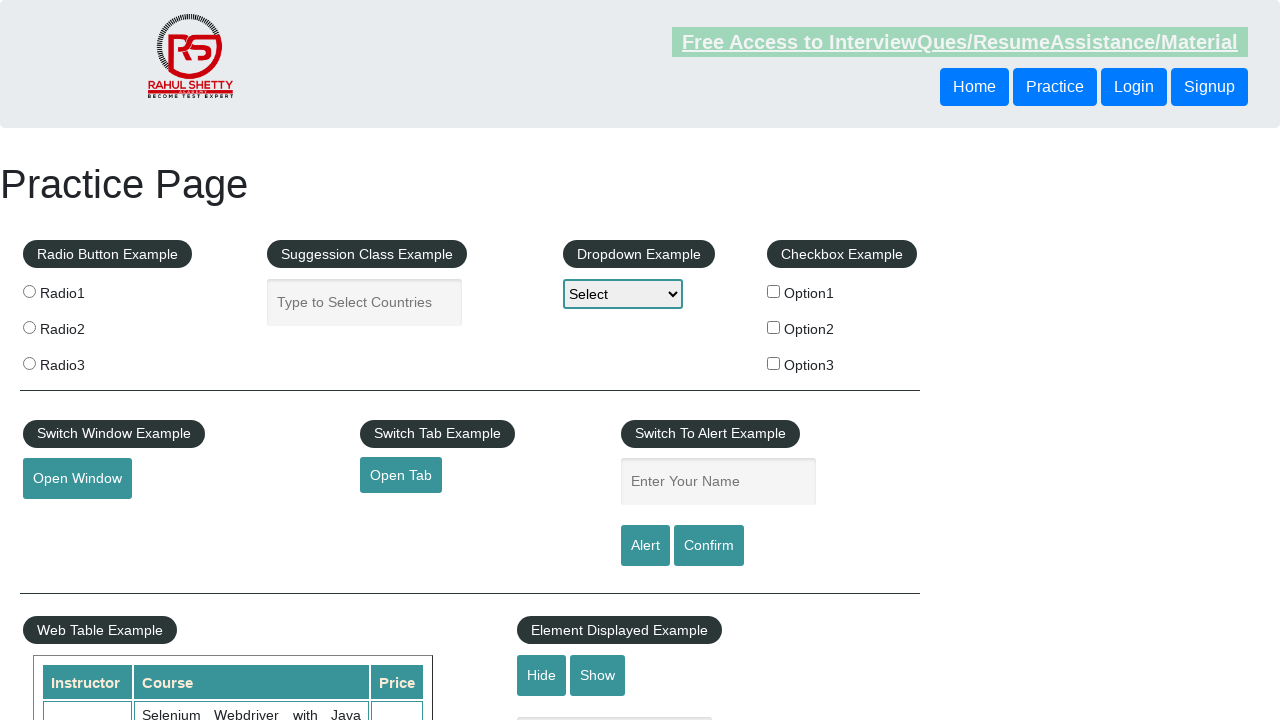

Selected footer link at index 1
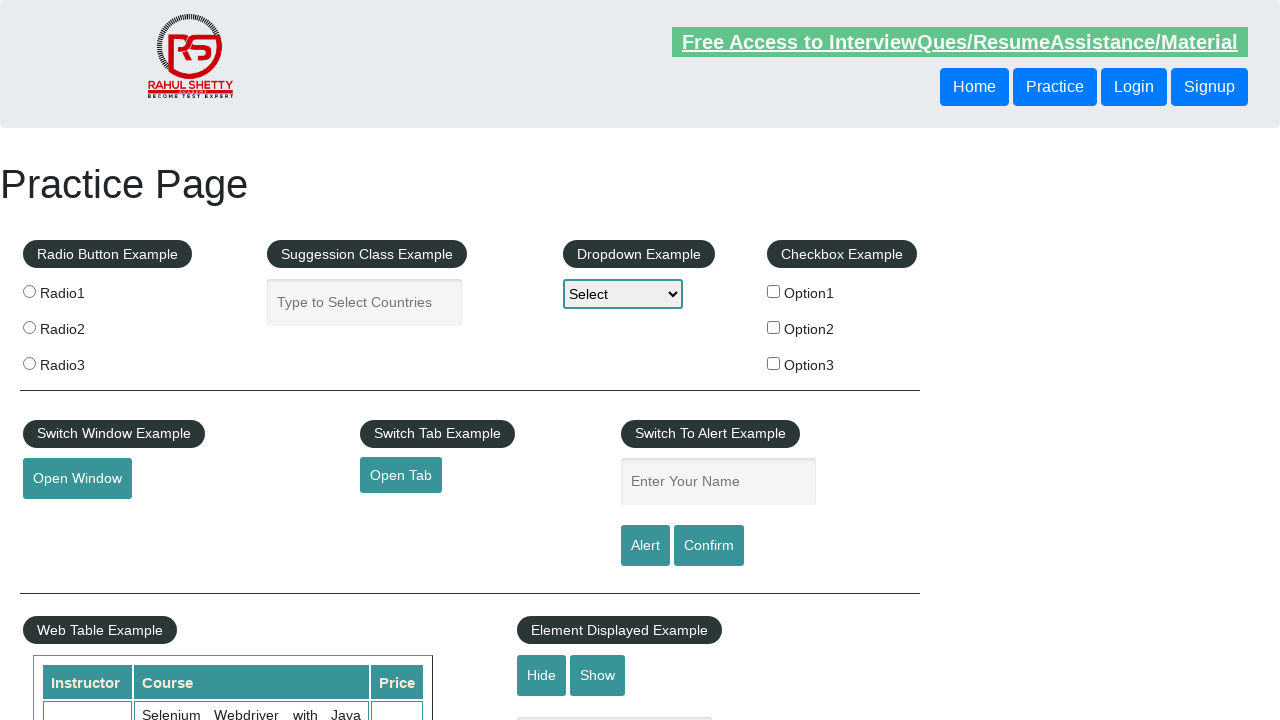

Retrieved href attribute from link: http://www.restapitutorial.com/
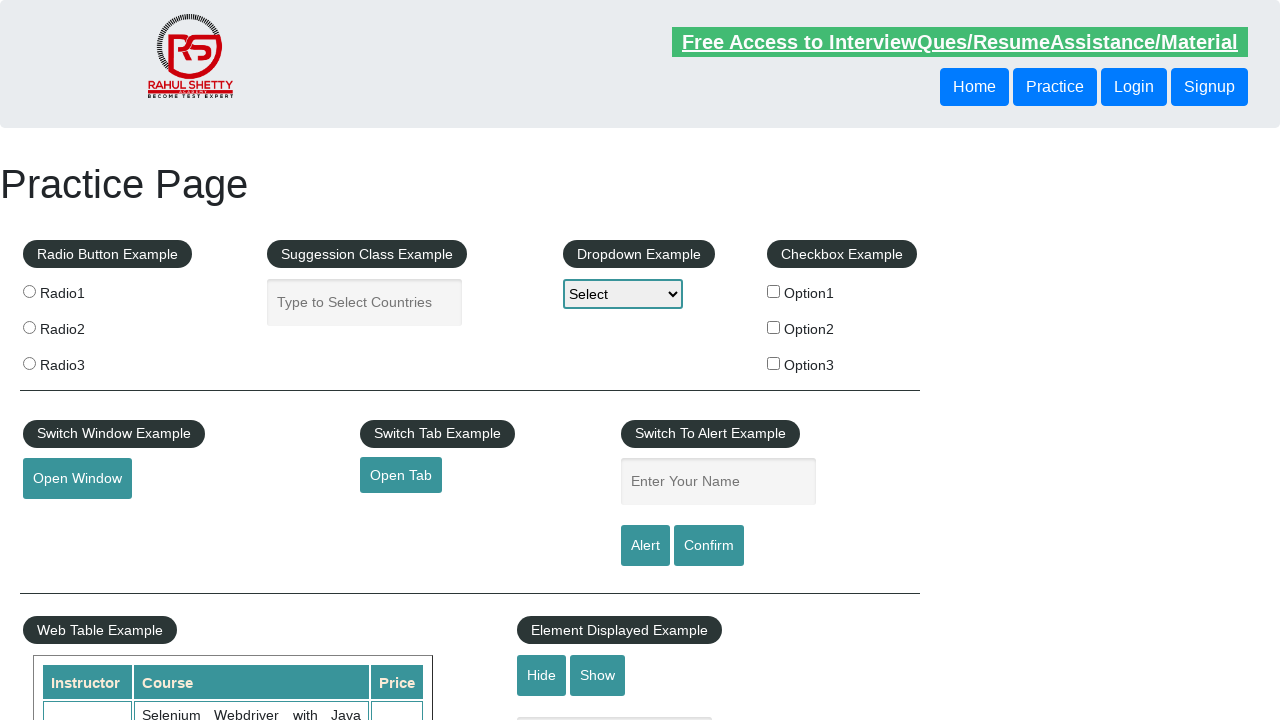

Opened new tab for link 1
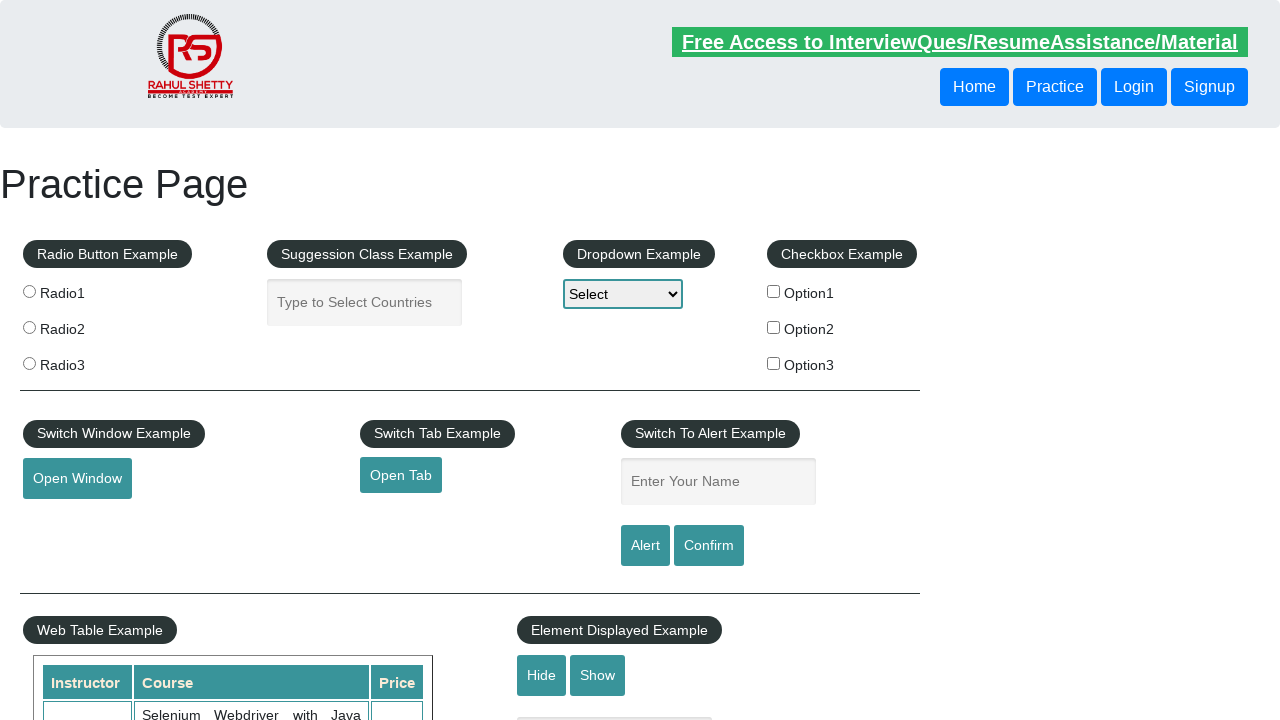

Navigated to URL: http://www.restapitutorial.com/ in new tab
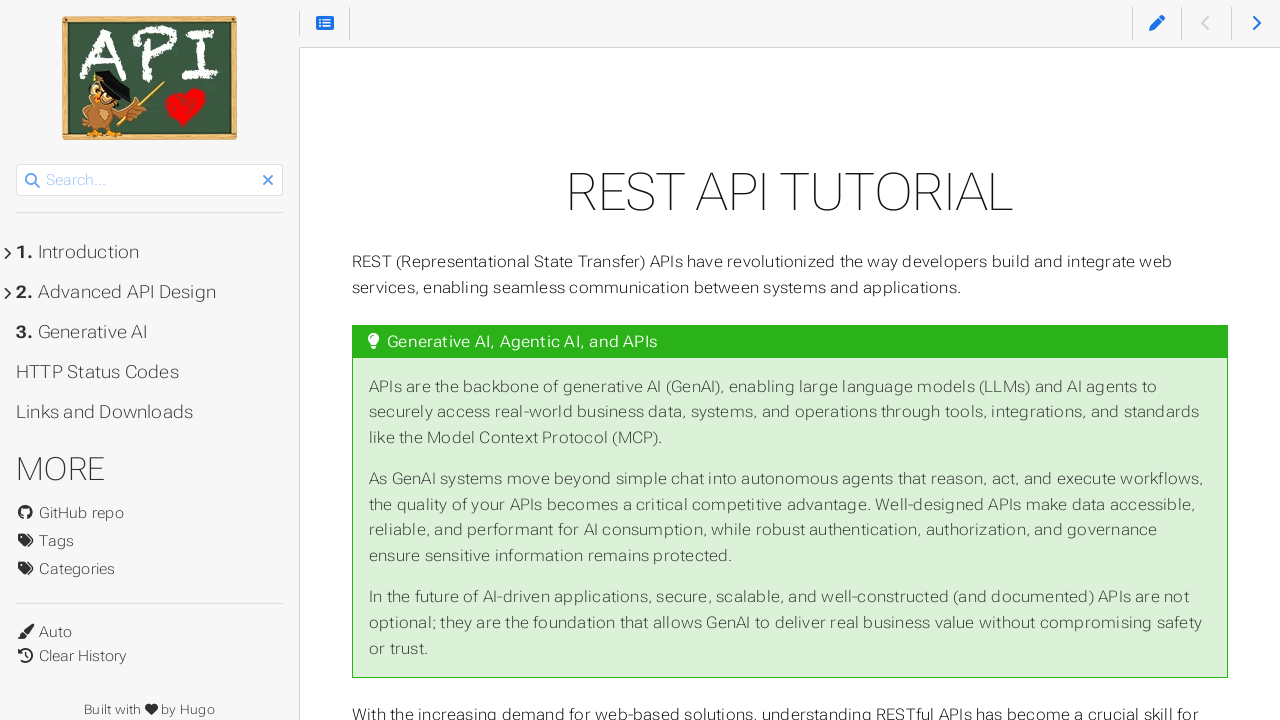

Added new page to opened_pages list (total: 1)
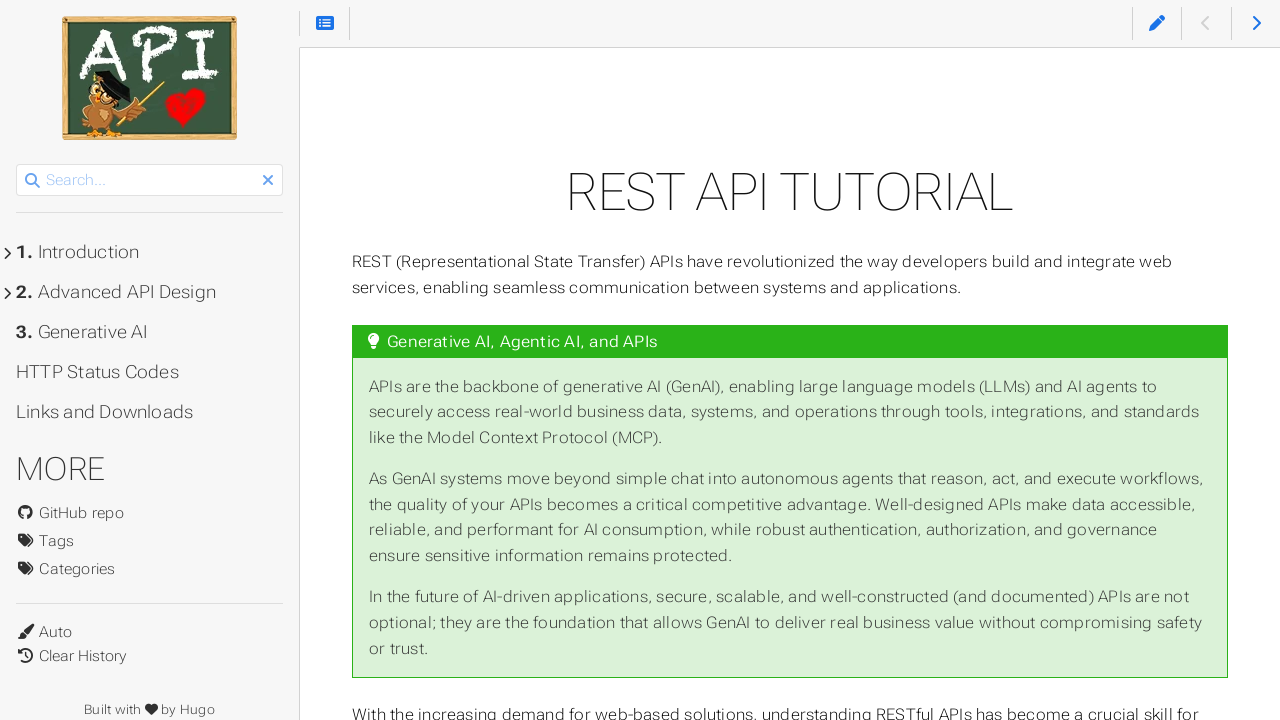

Waited for tab 1 to reach domcontentloaded state
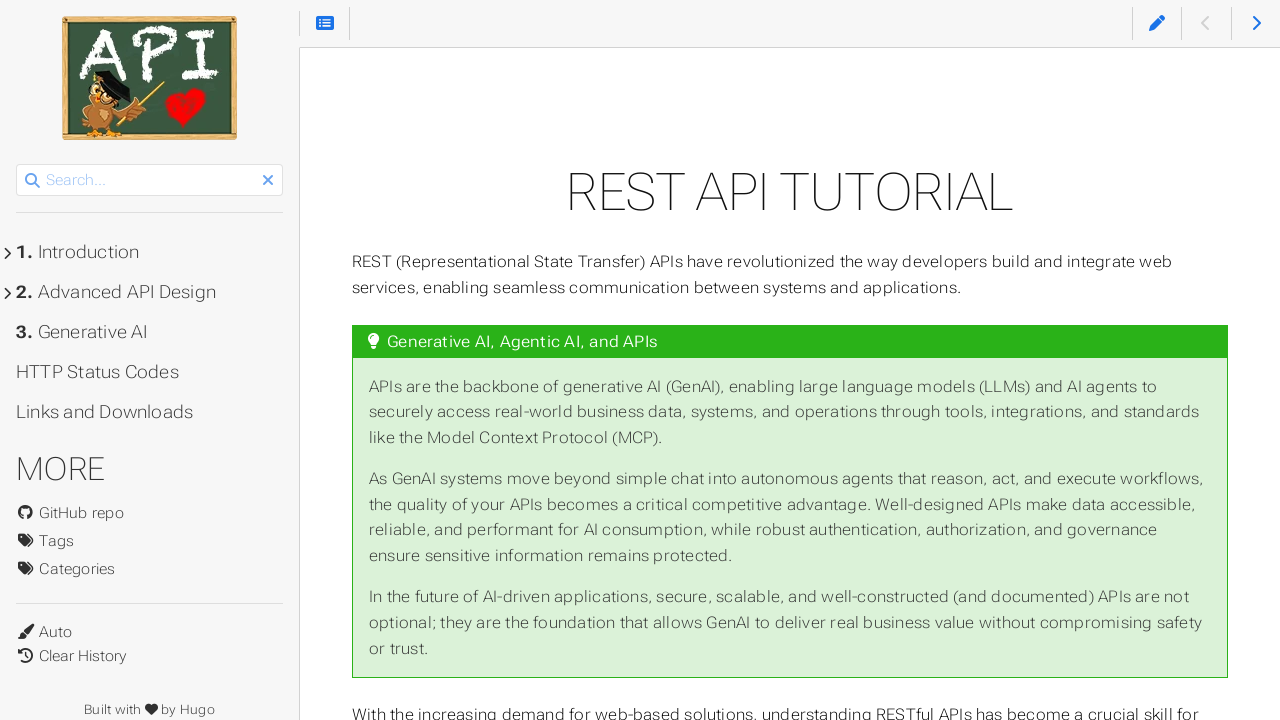

Selected footer link at index 2
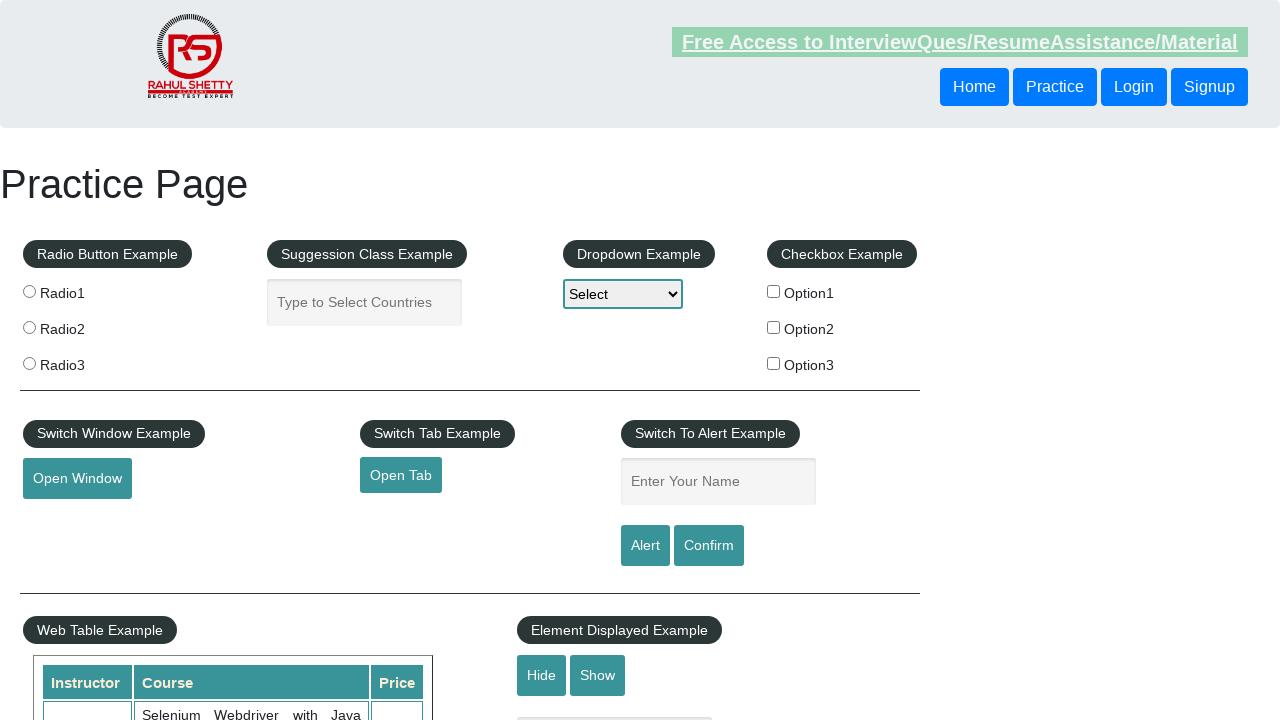

Retrieved href attribute from link: https://www.soapui.org/
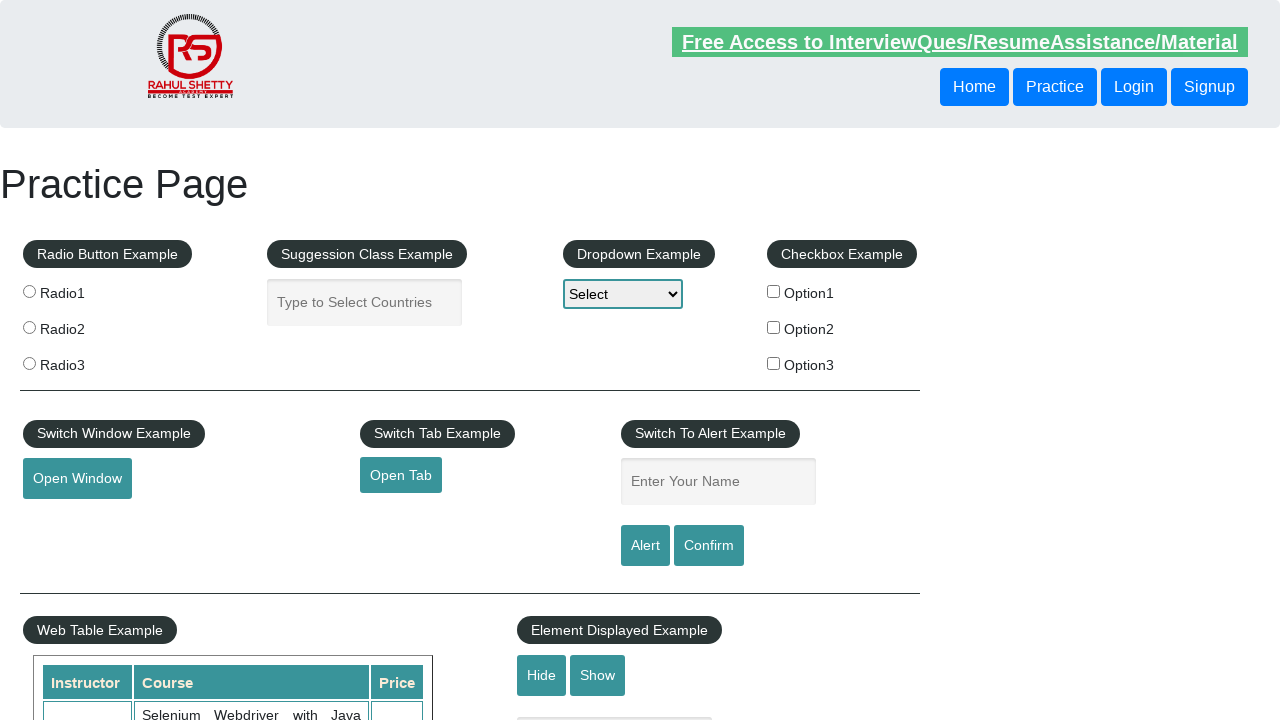

Opened new tab for link 2
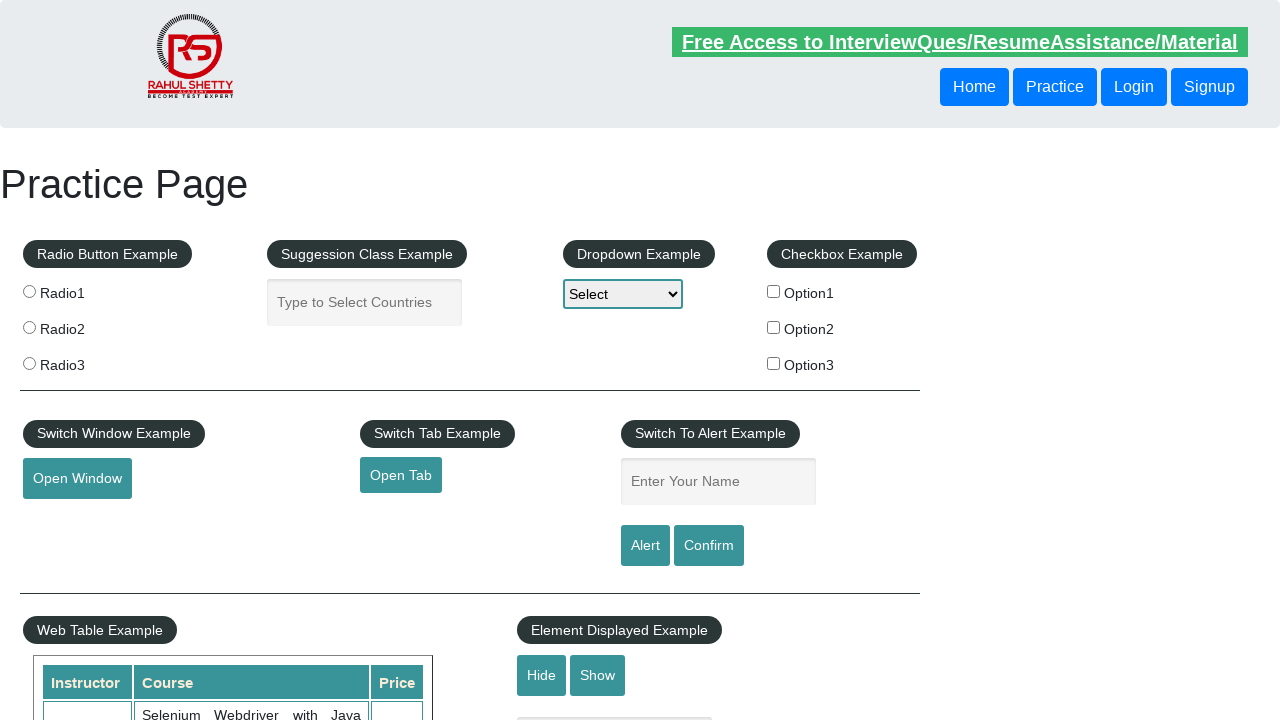

Navigated to URL: https://www.soapui.org/ in new tab
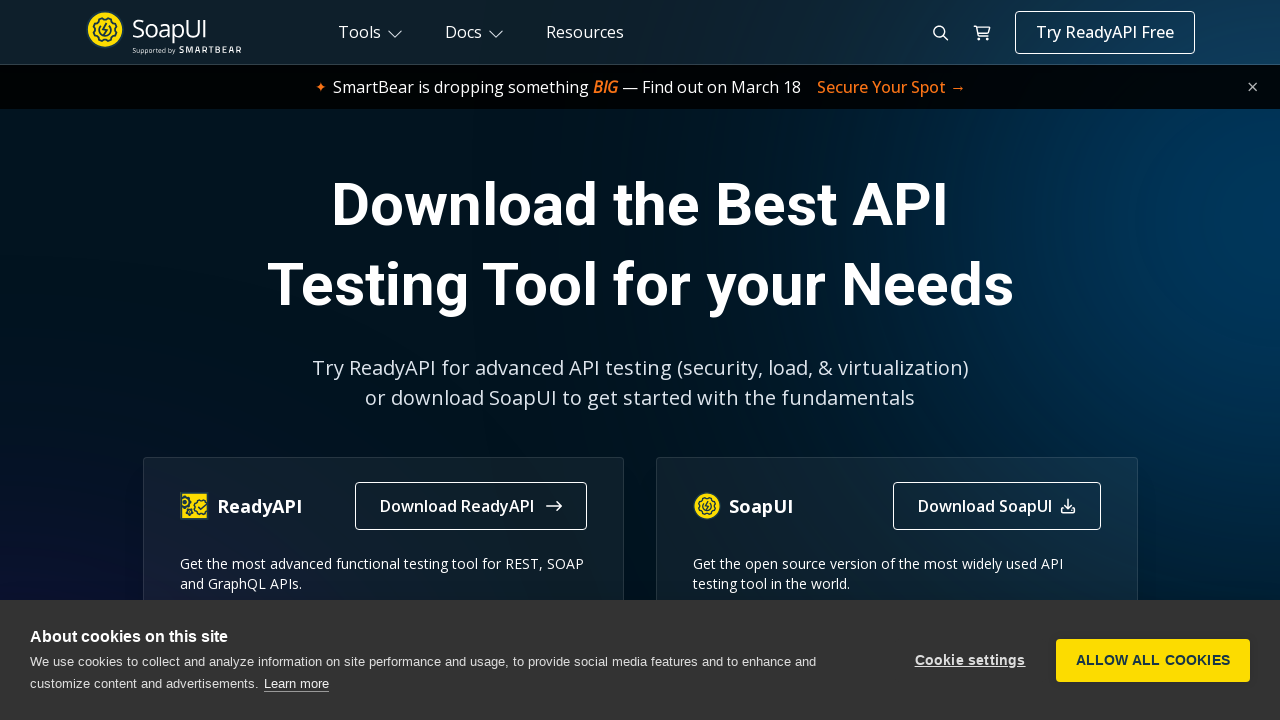

Added new page to opened_pages list (total: 2)
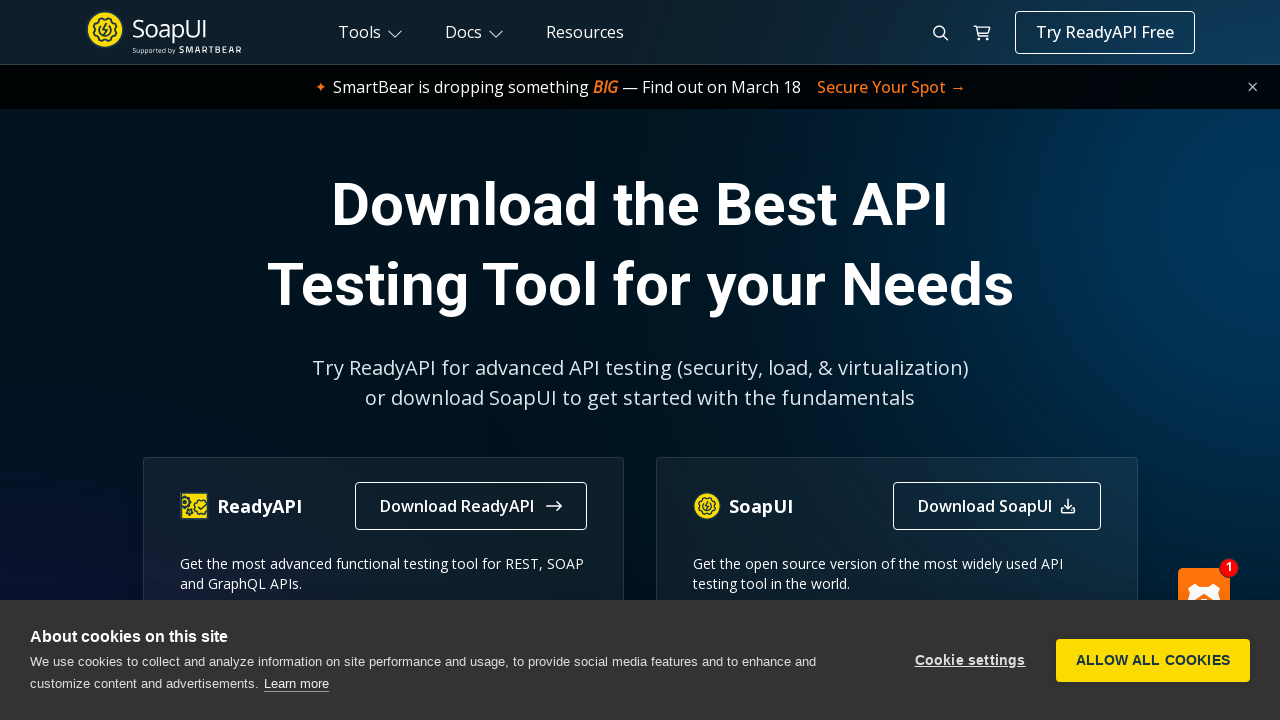

Waited for tab 2 to reach domcontentloaded state
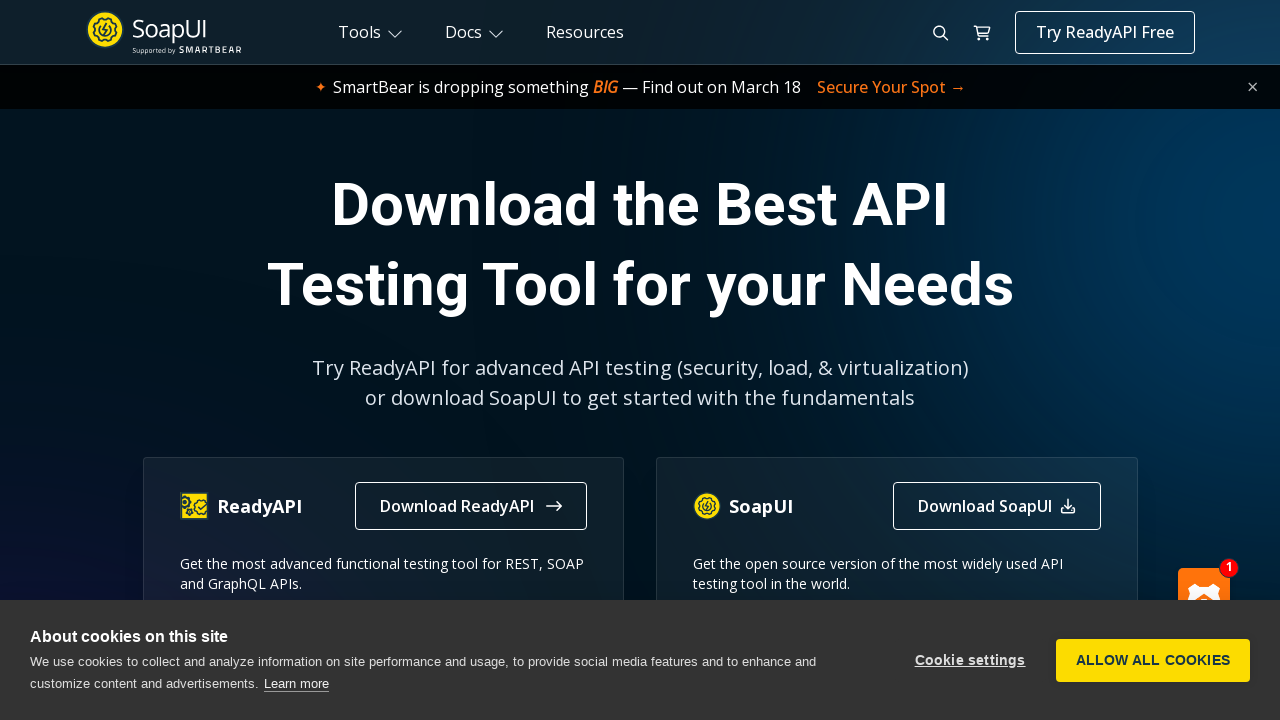

Selected footer link at index 3
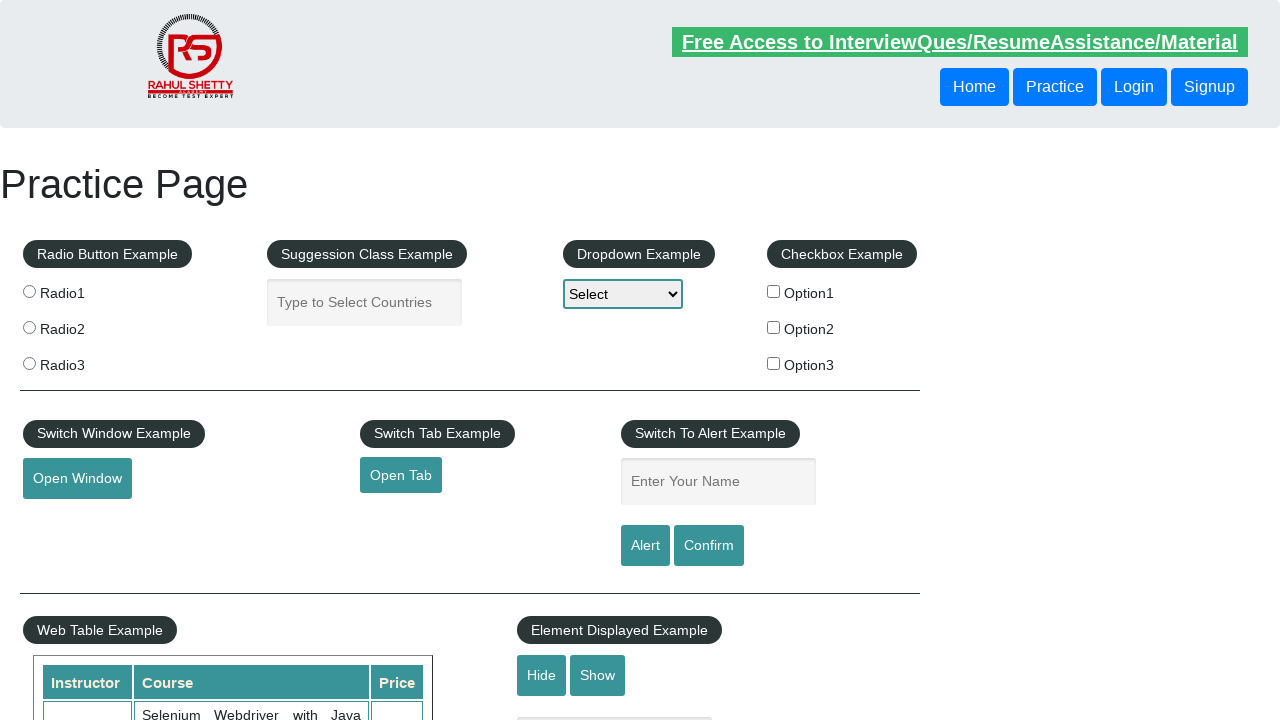

Retrieved href attribute from link: https://courses.rahulshettyacademy.com/p/appium-tutorial
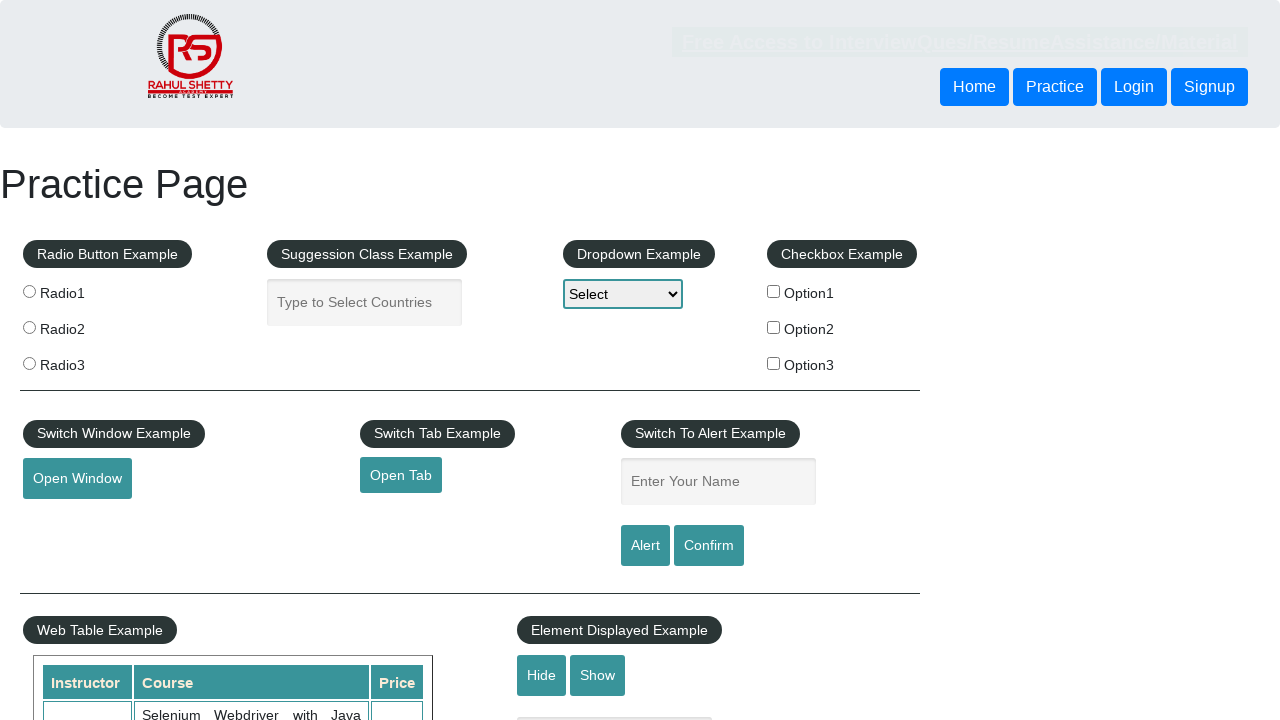

Opened new tab for link 3
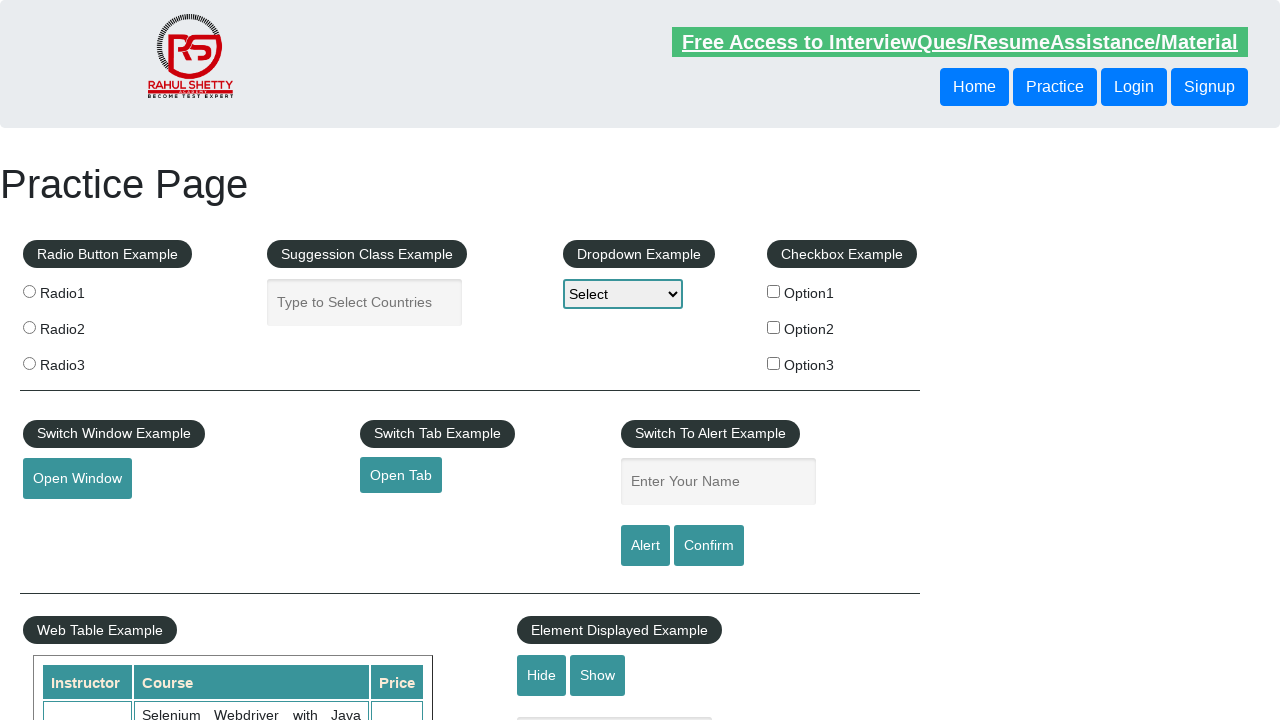

Navigated to URL: https://courses.rahulshettyacademy.com/p/appium-tutorial in new tab
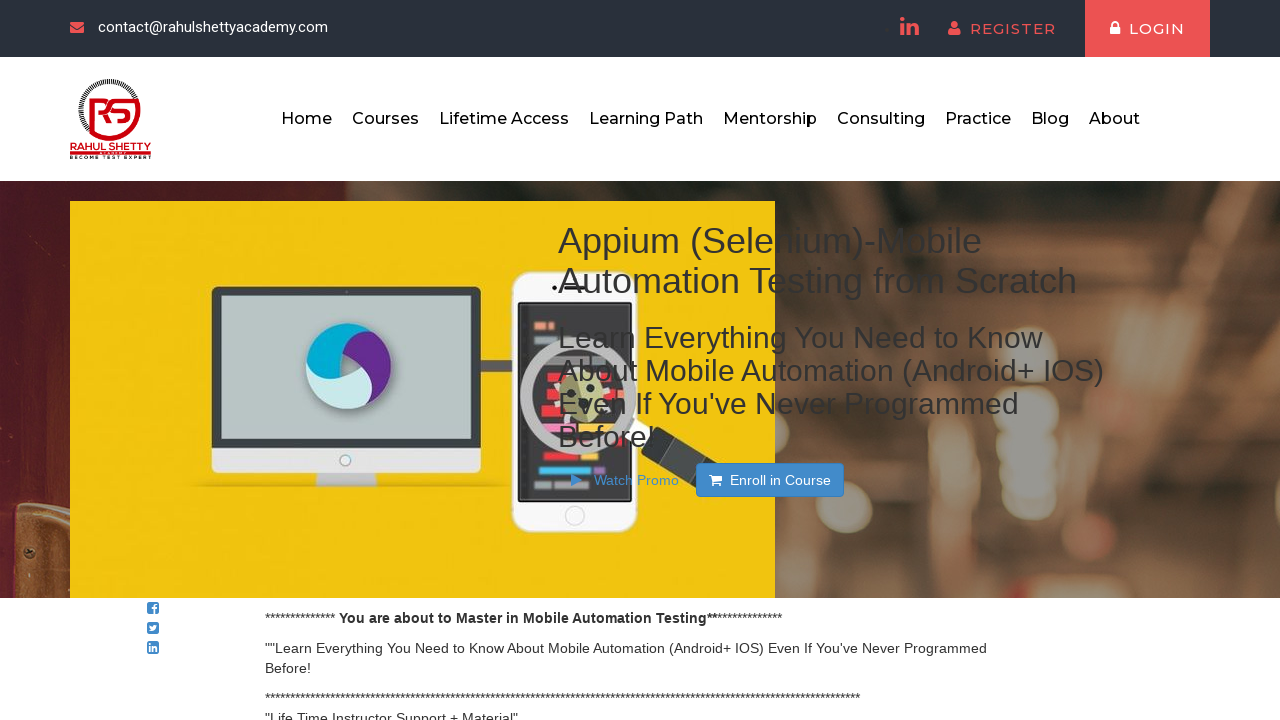

Added new page to opened_pages list (total: 3)
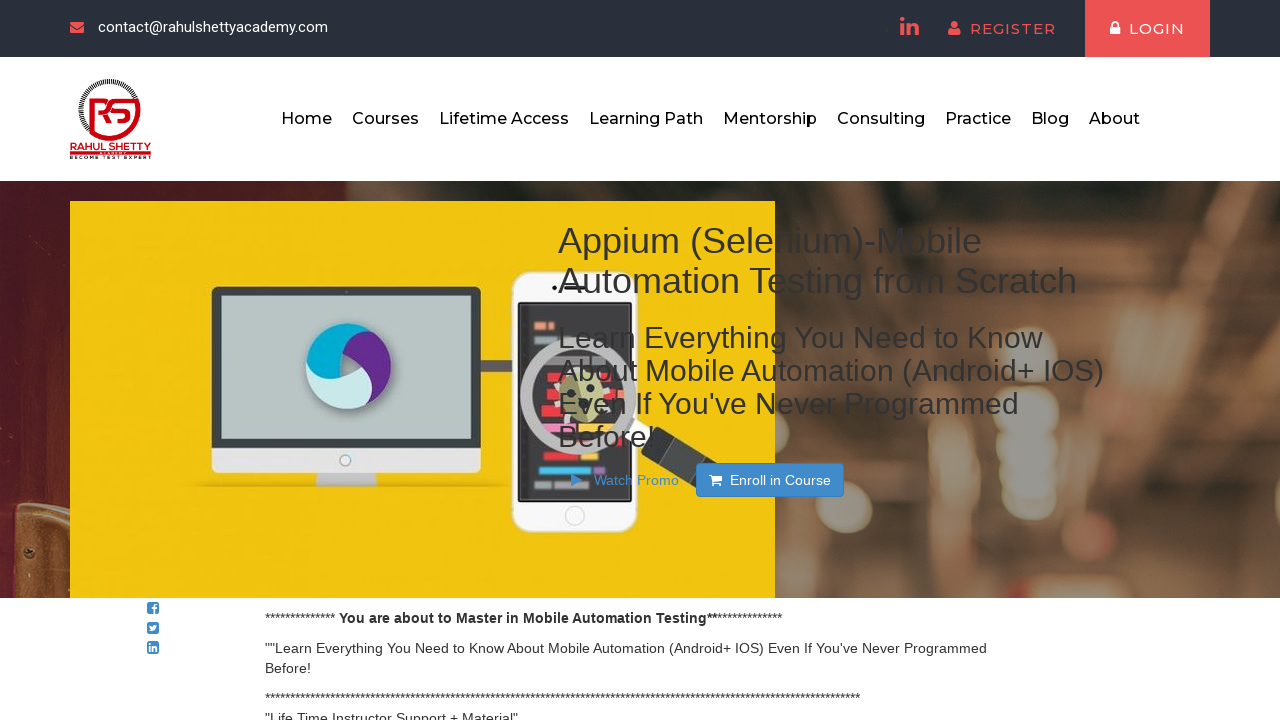

Waited for tab 3 to reach domcontentloaded state
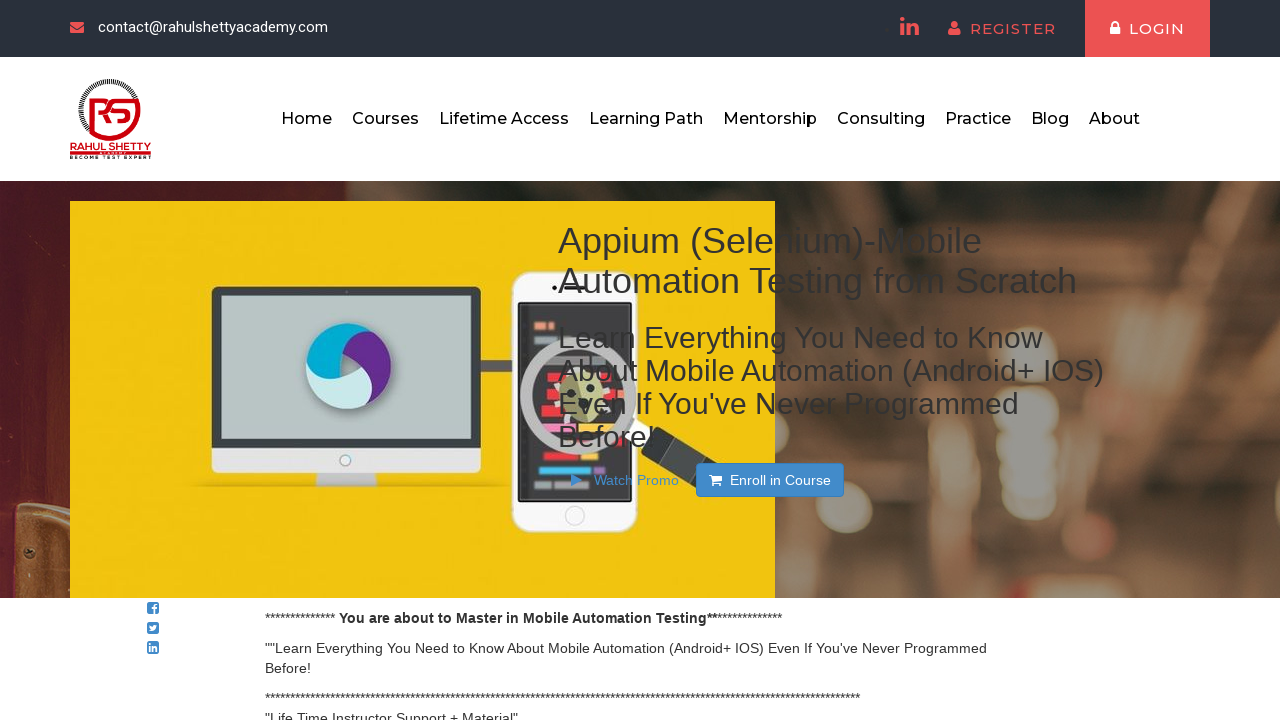

Selected footer link at index 4
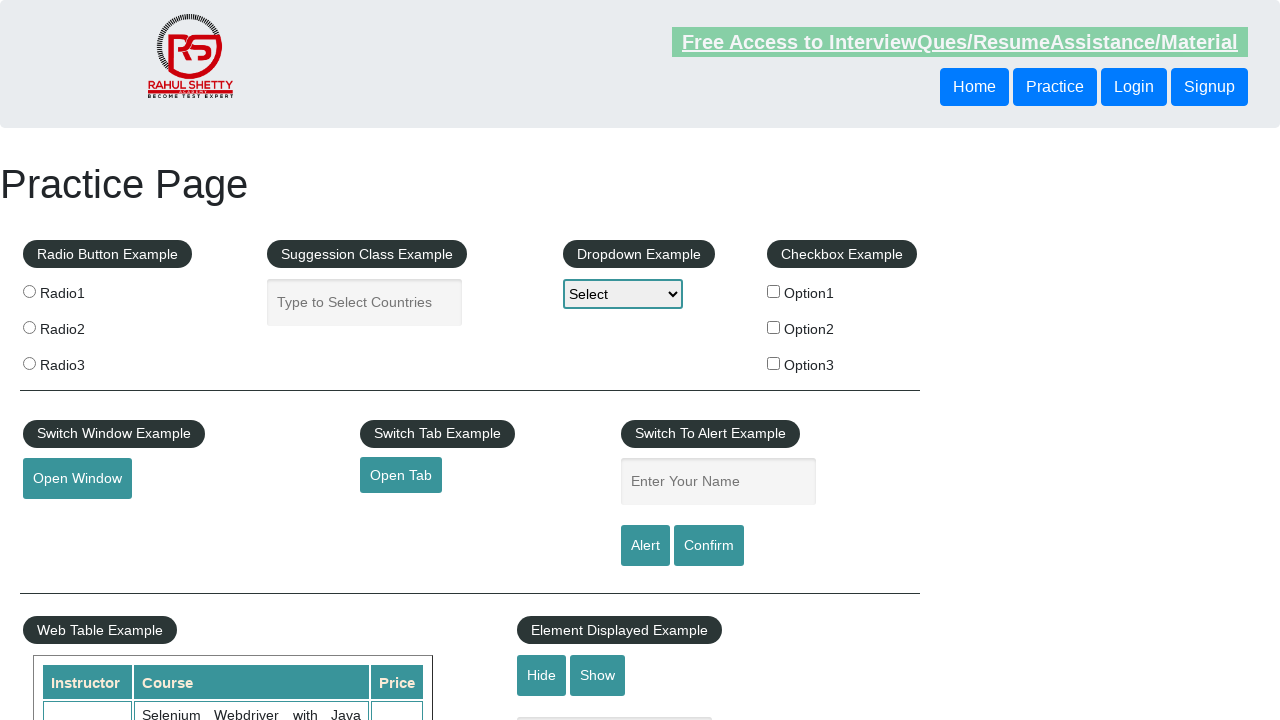

Retrieved href attribute from link: https://jmeter.apache.org/
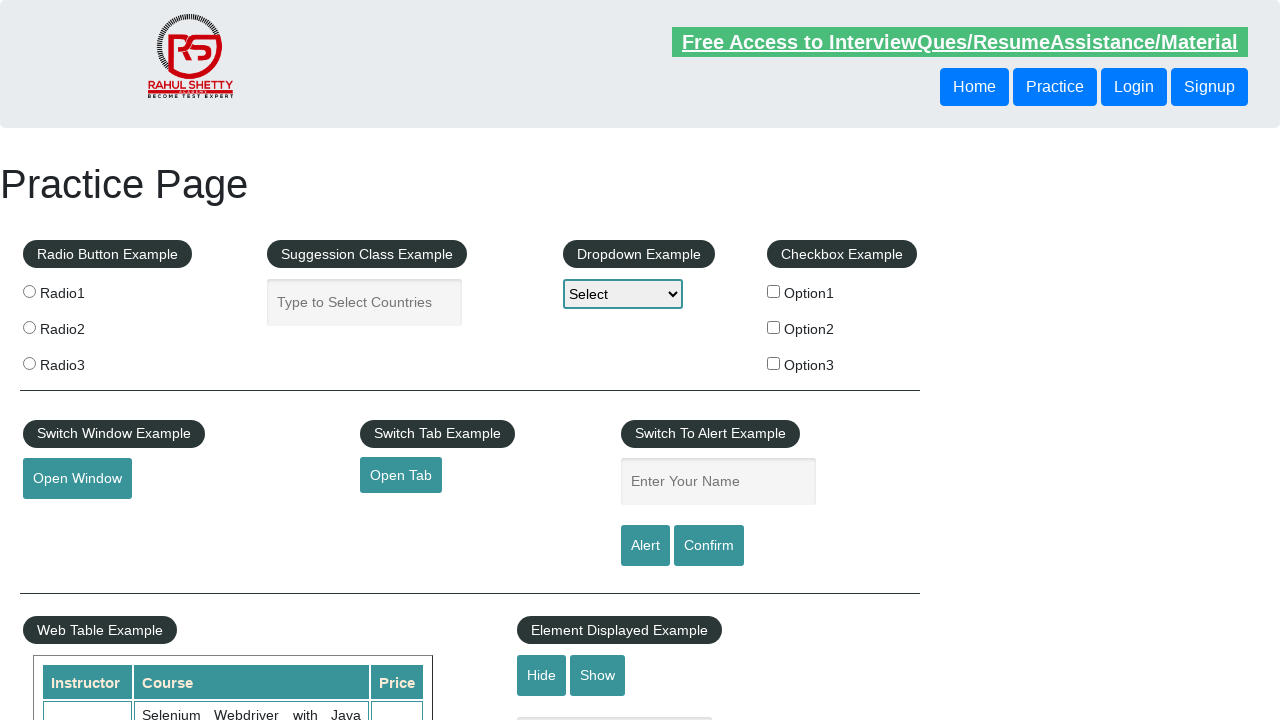

Opened new tab for link 4
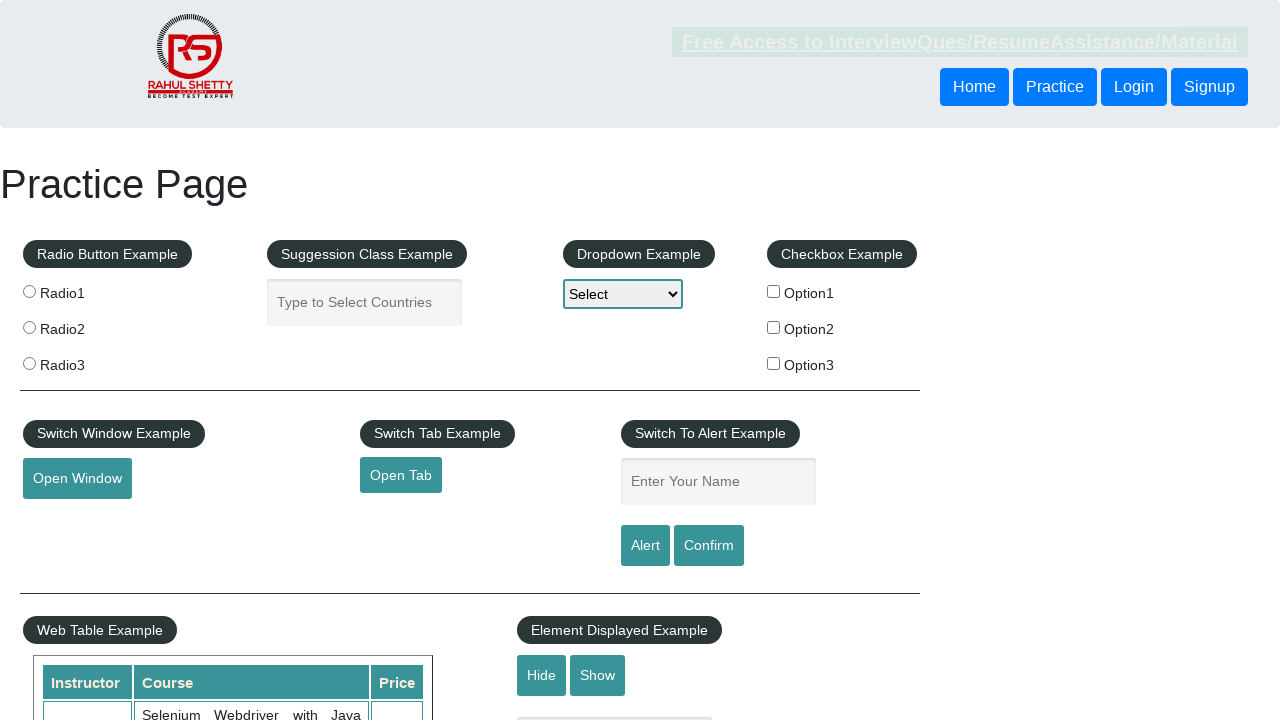

Navigated to URL: https://jmeter.apache.org/ in new tab
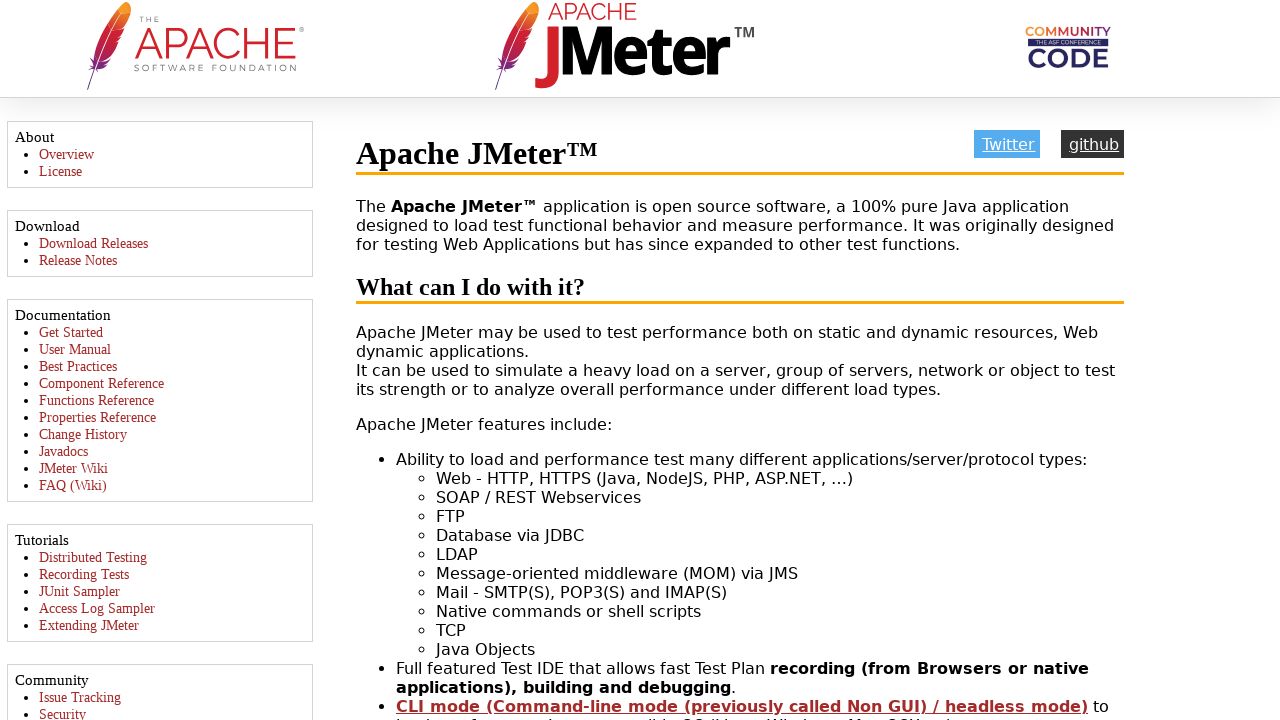

Added new page to opened_pages list (total: 4)
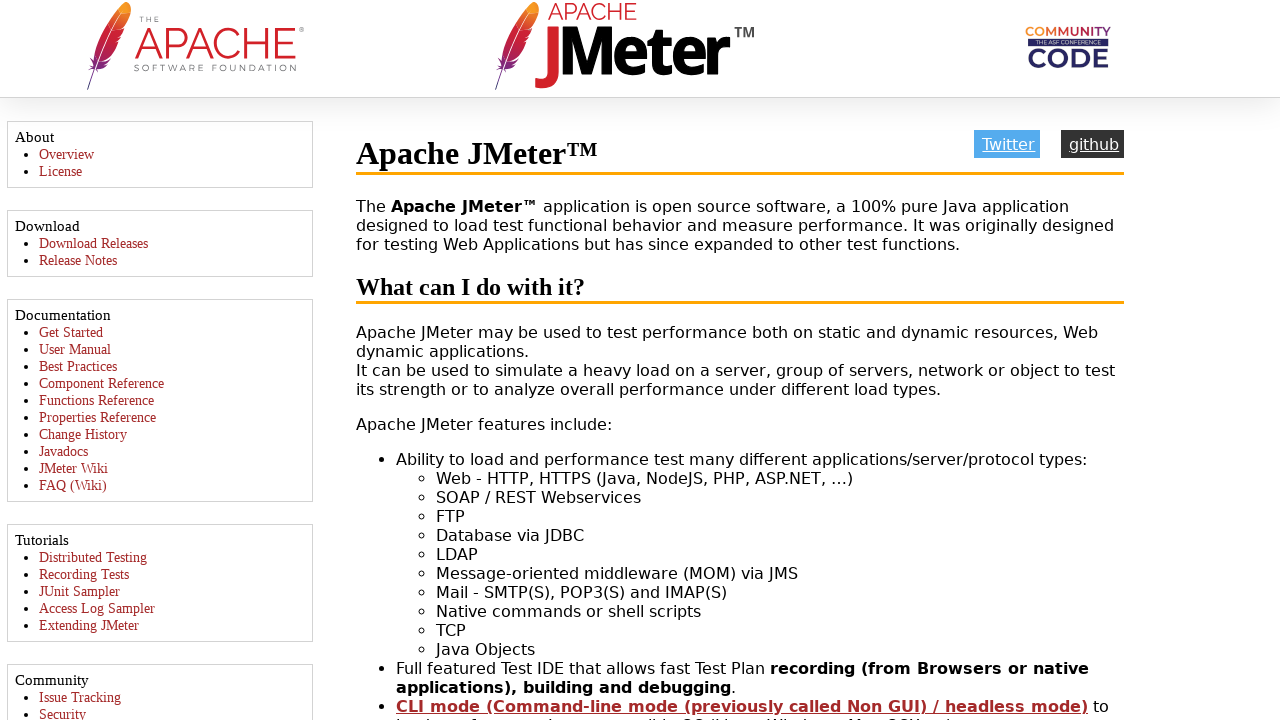

Waited for tab 4 to reach domcontentloaded state
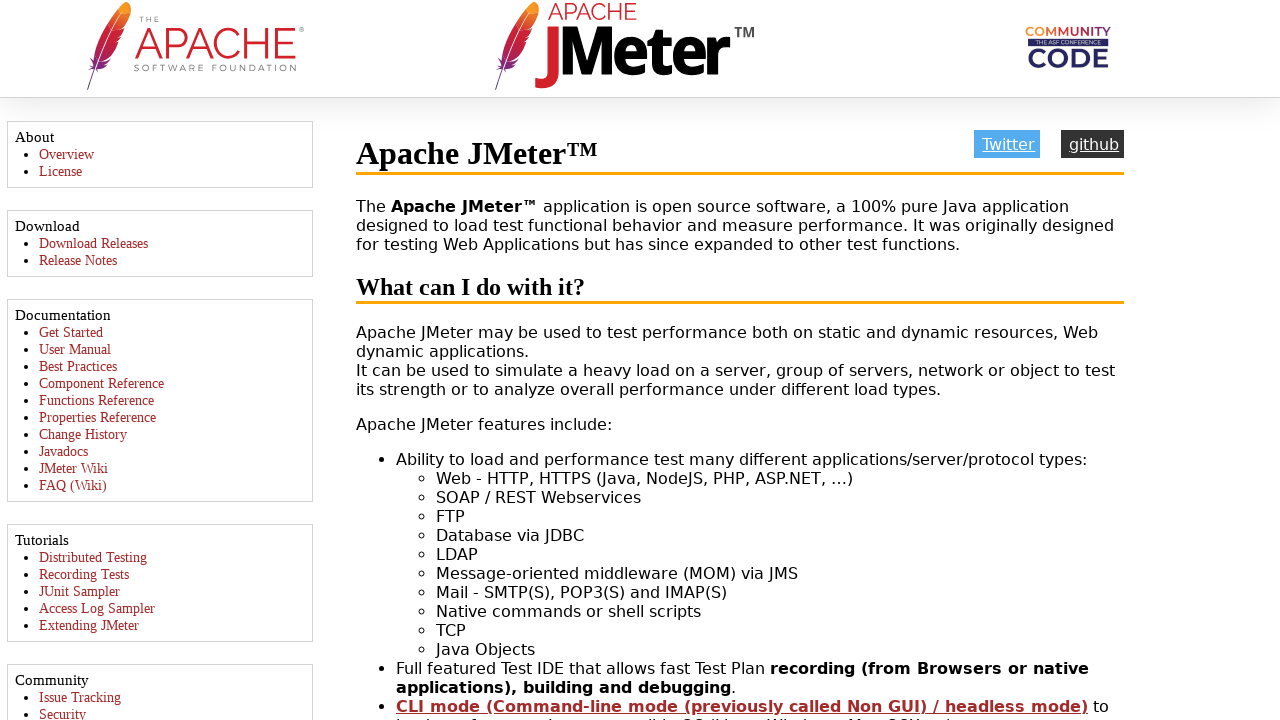

Brought tab 0 to front for verification
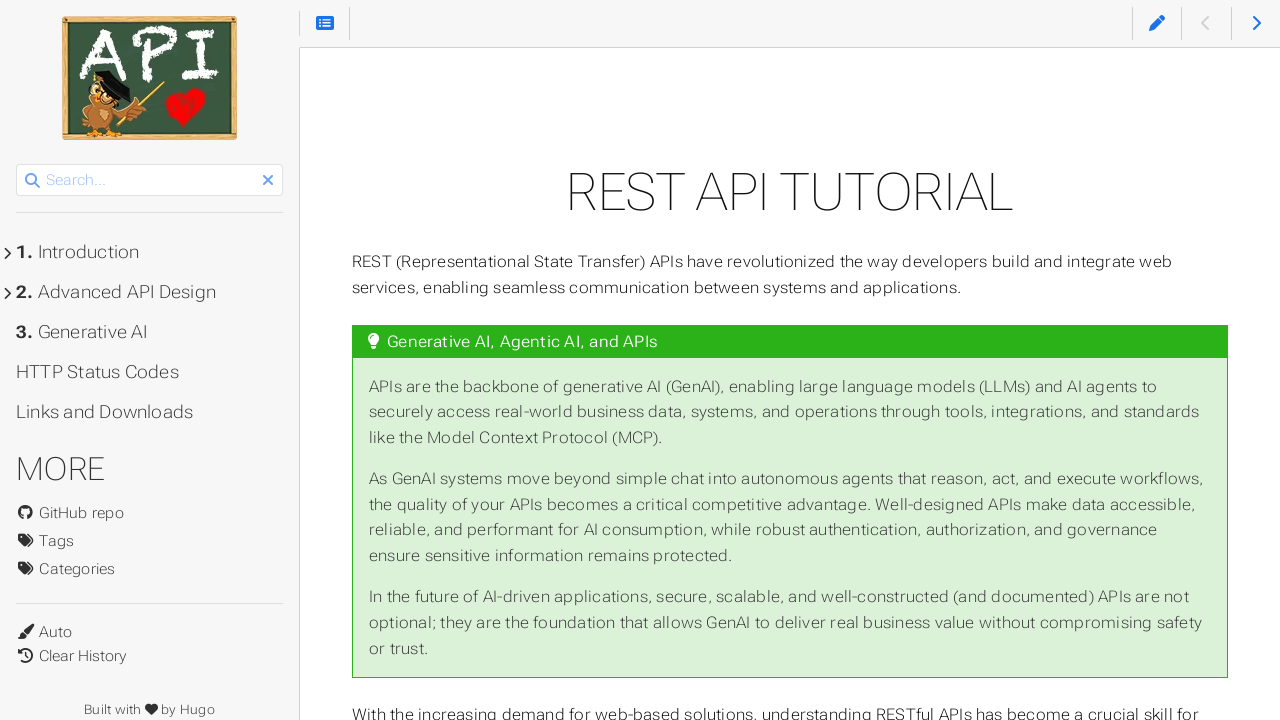

Waited 500ms to ensure tab 0 is fully in focus
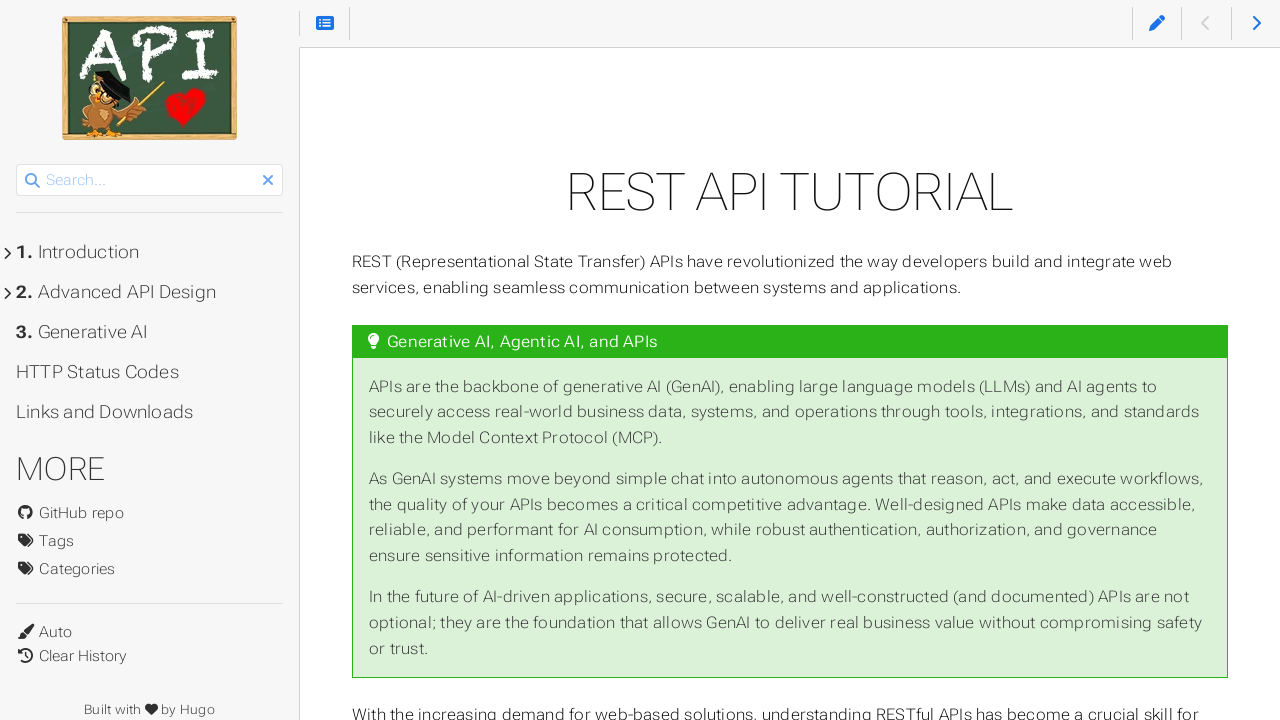

Brought tab 1 to front for verification
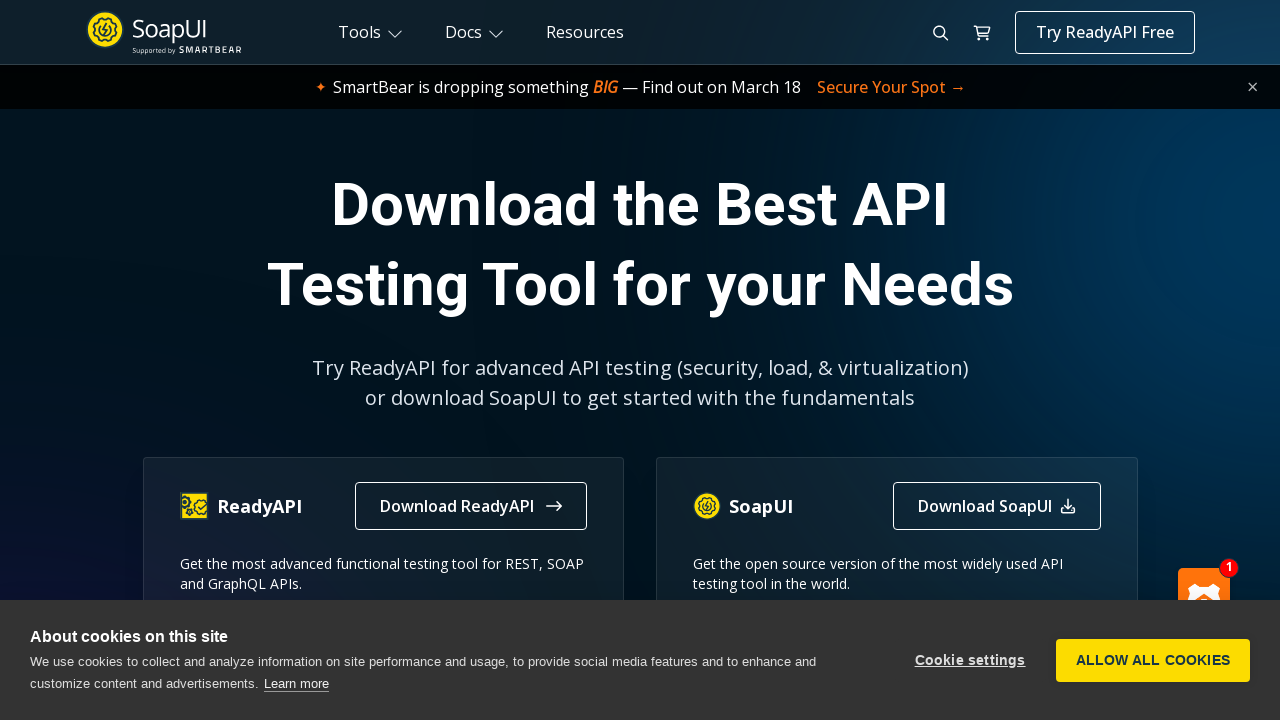

Waited 500ms to ensure tab 1 is fully in focus
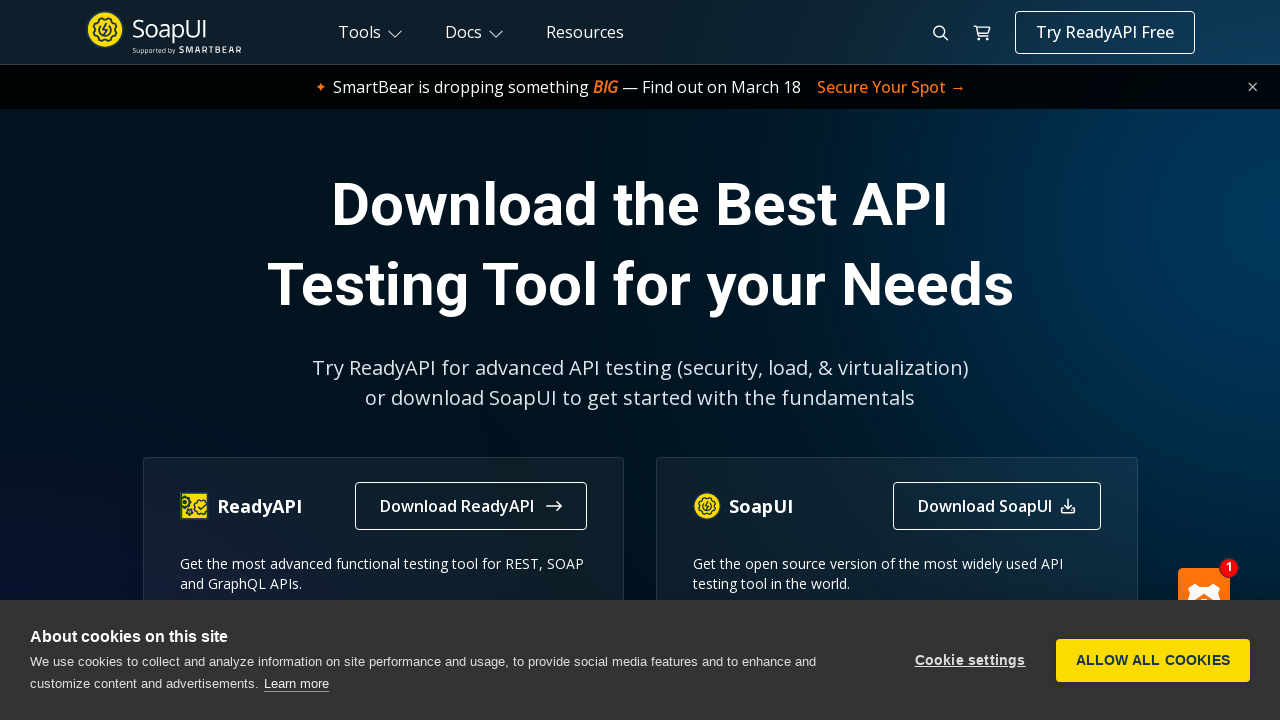

Brought tab 2 to front for verification
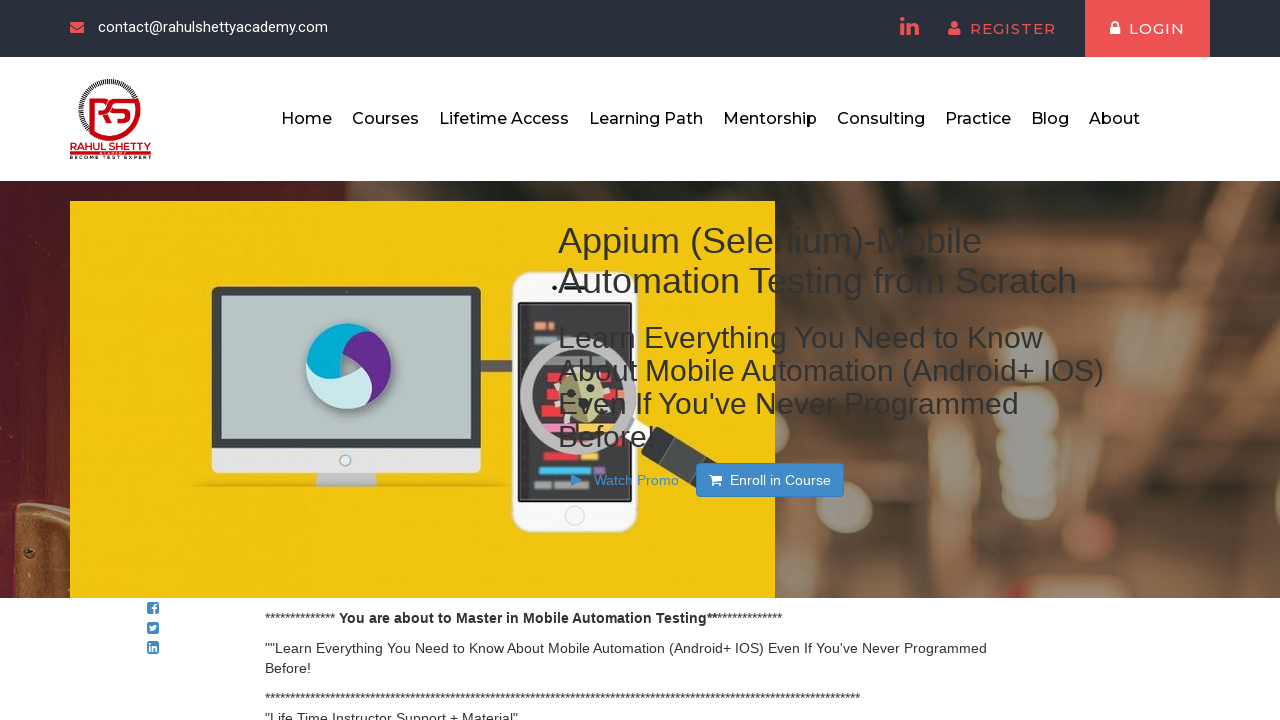

Waited 500ms to ensure tab 2 is fully in focus
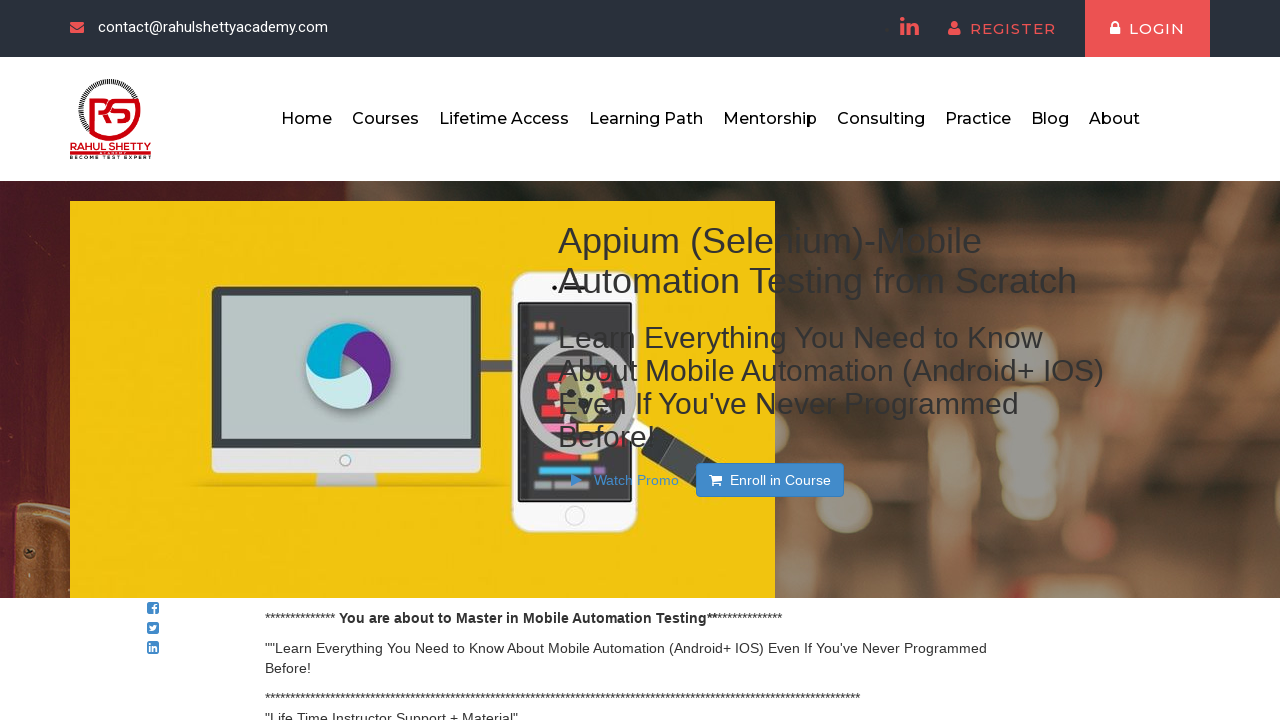

Brought tab 3 to front for verification
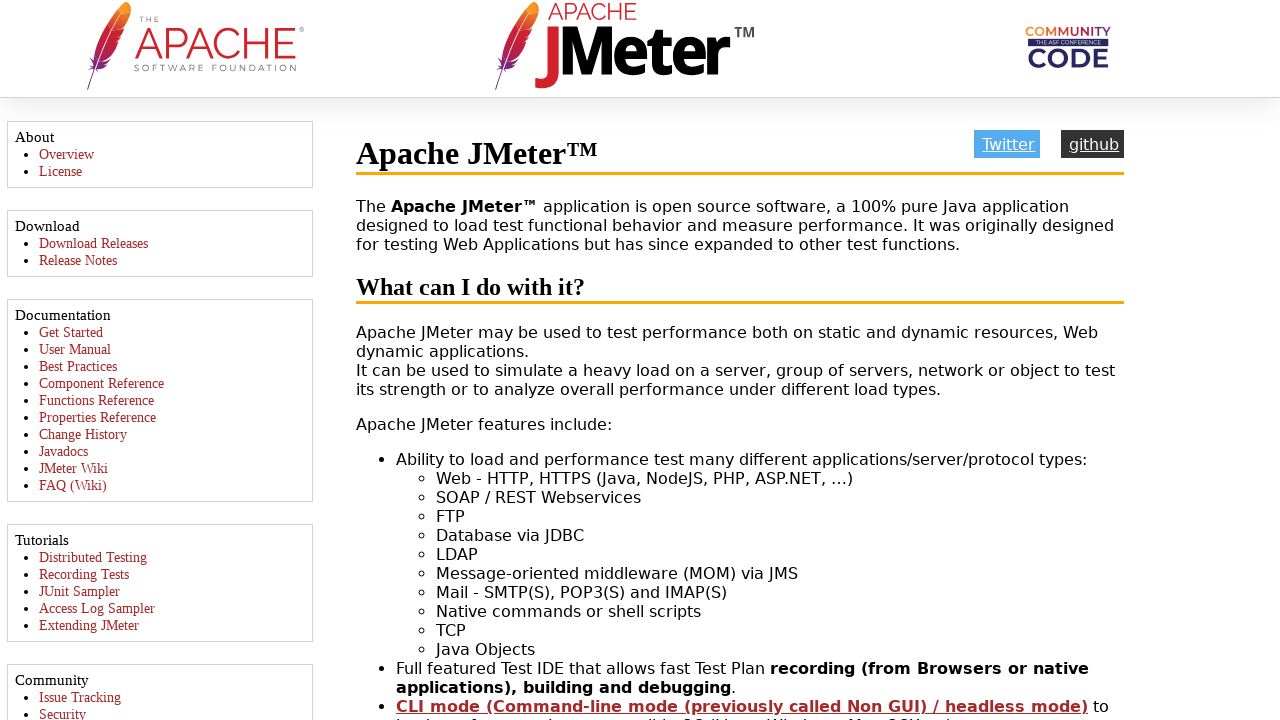

Waited 500ms to ensure tab 3 is fully in focus
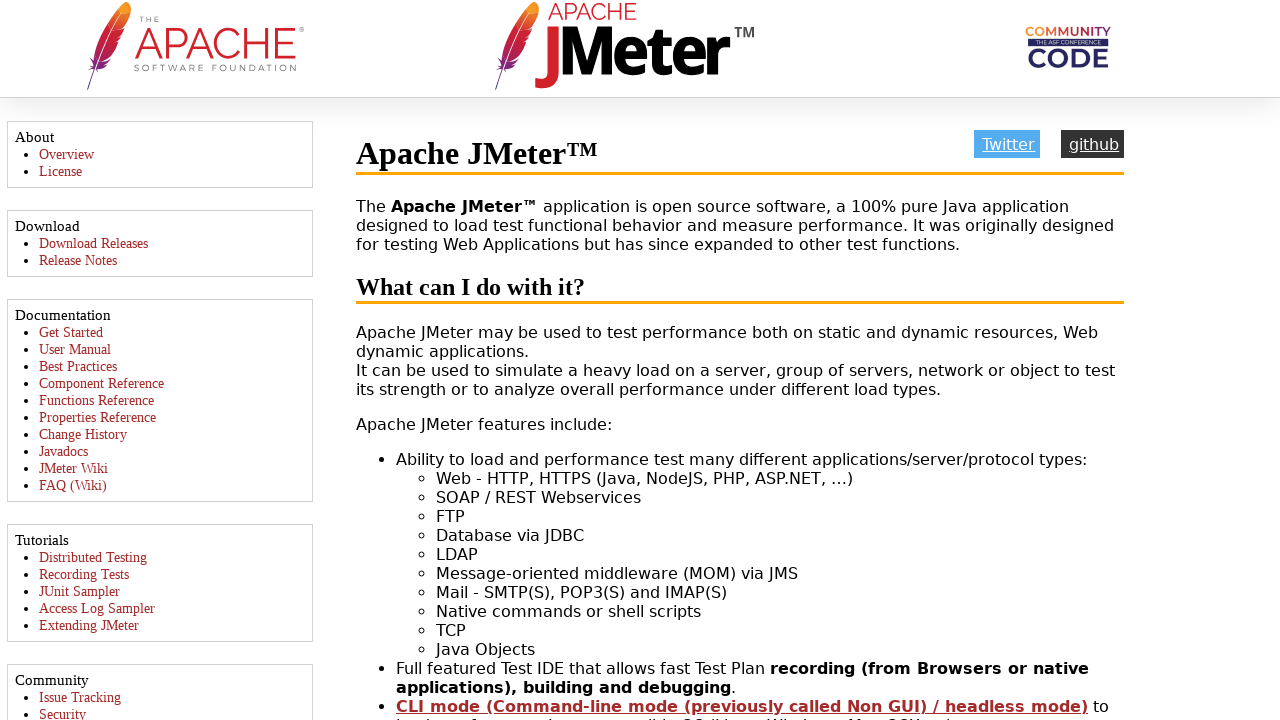

Closed tab 0
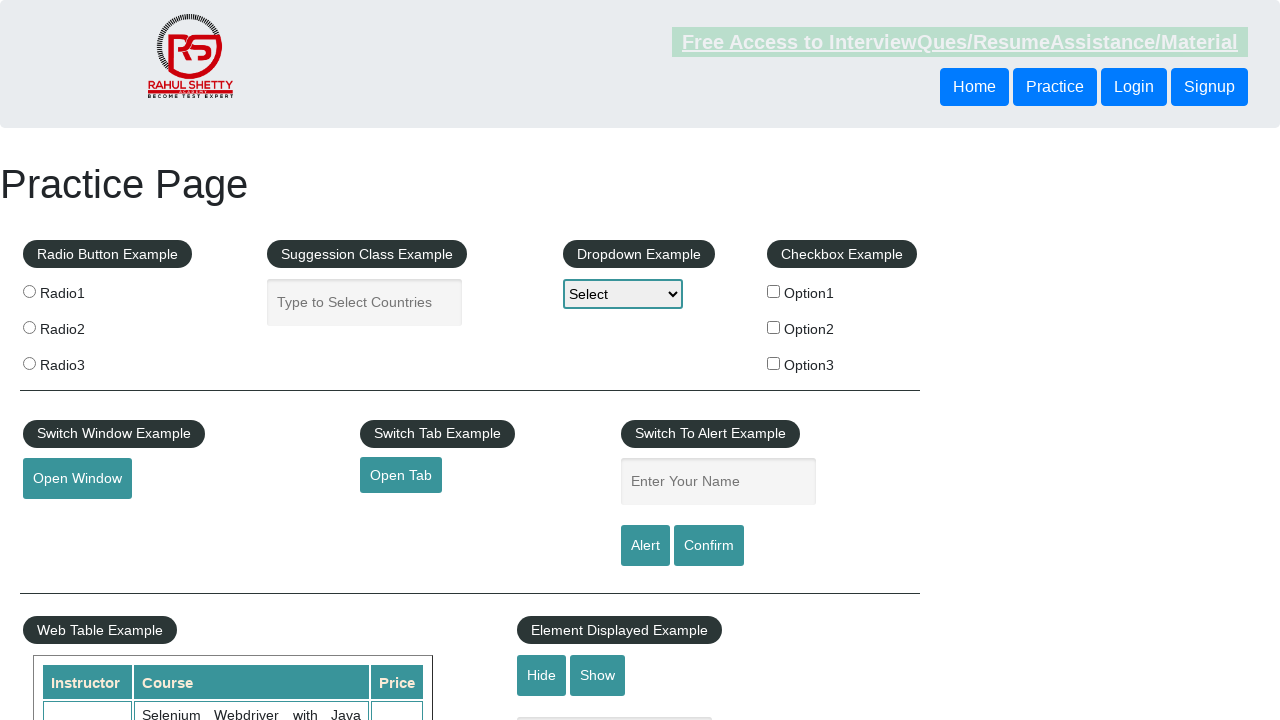

Closed tab 1
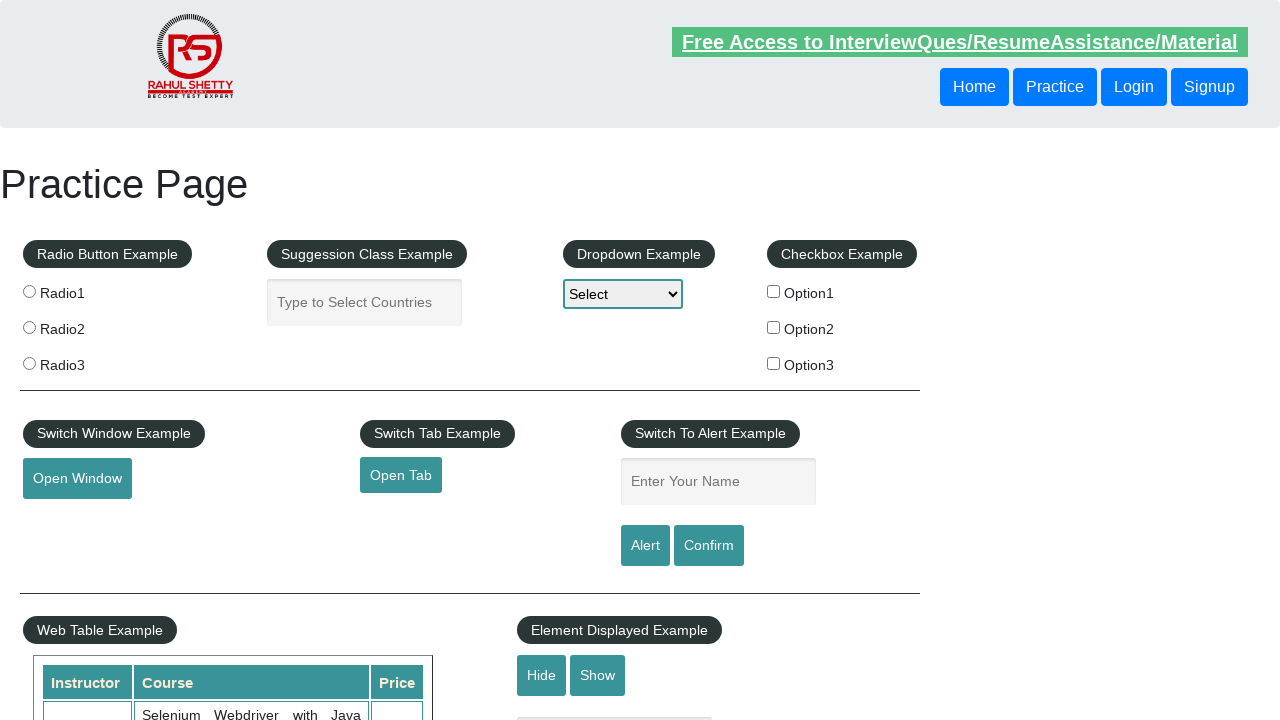

Closed tab 2
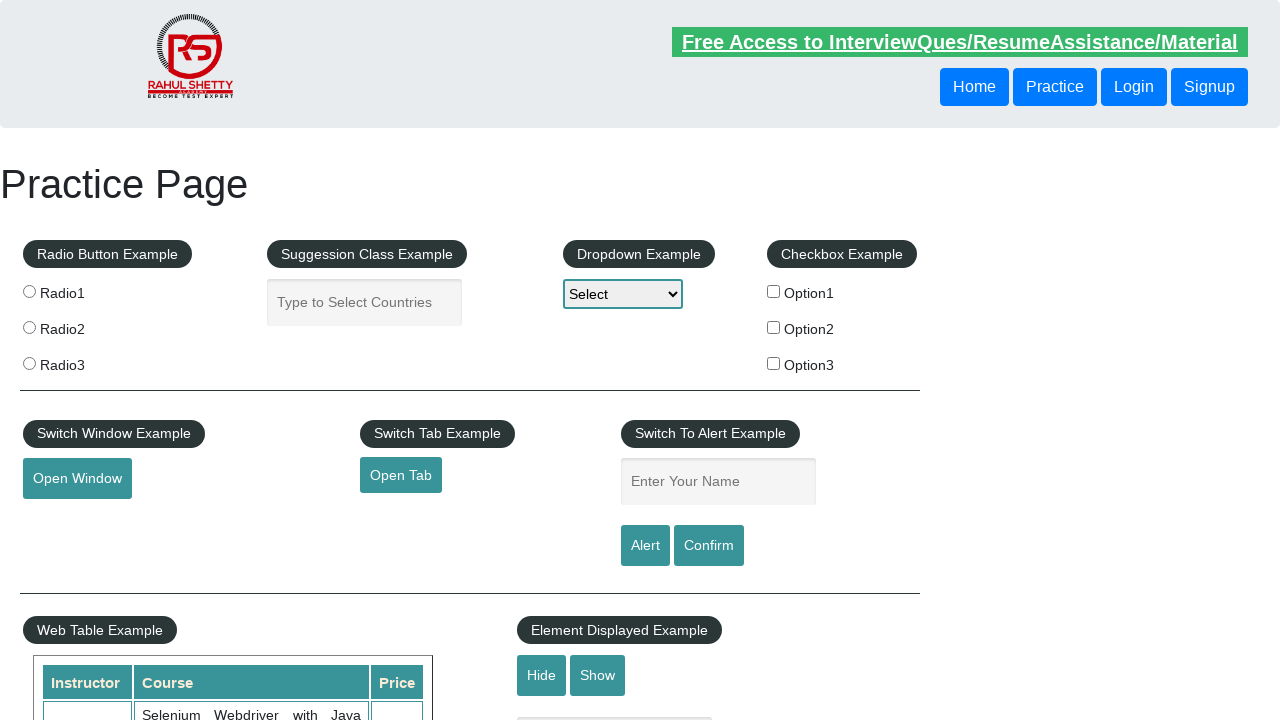

Closed tab 3
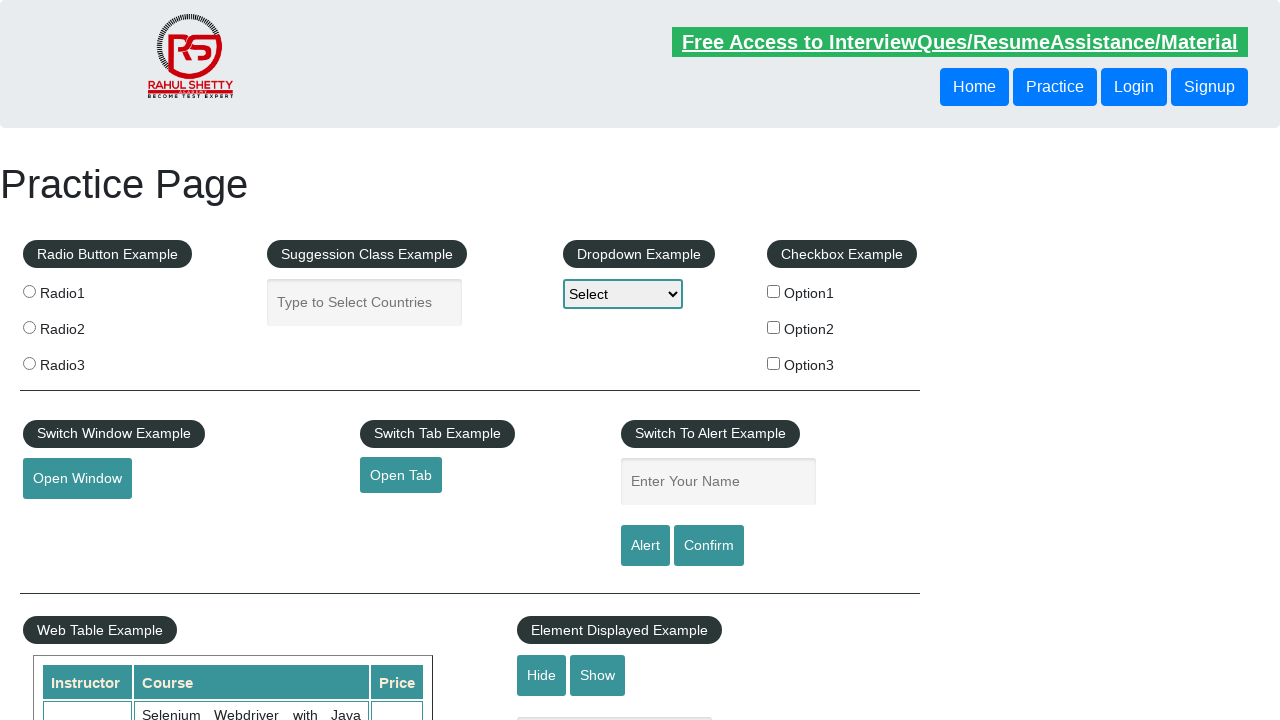

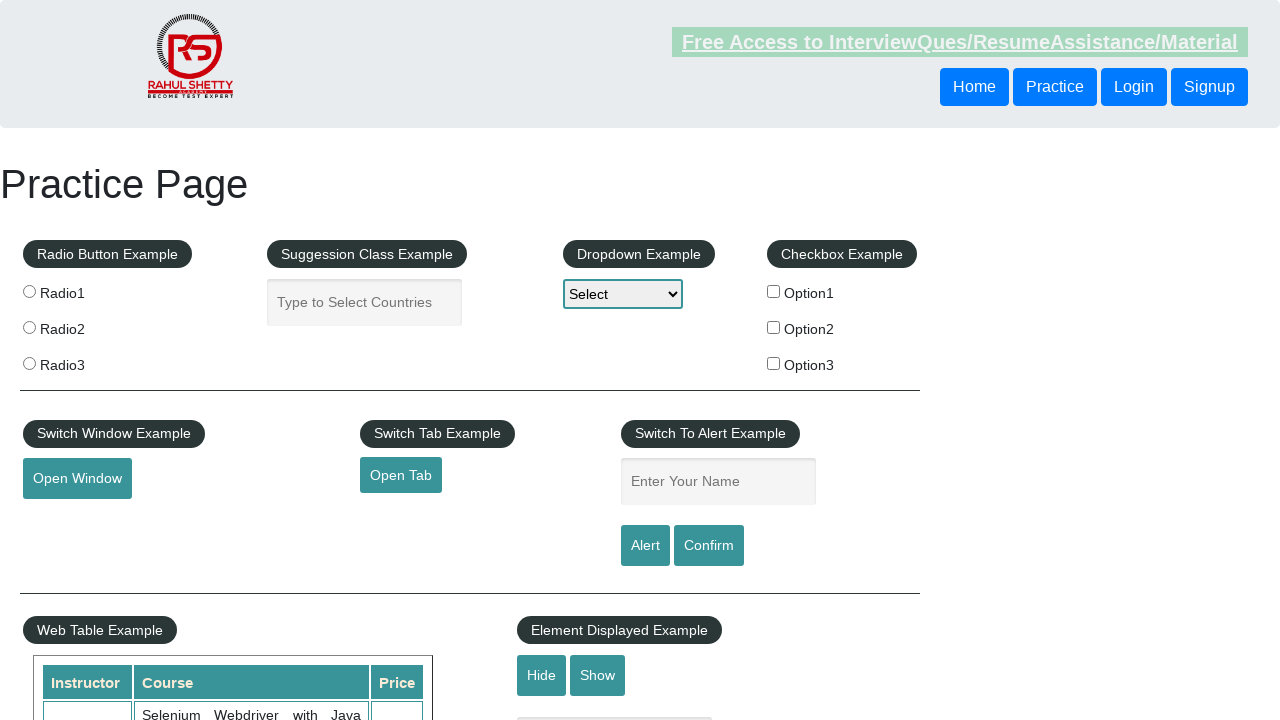